Tests flashcard quiz functionality on Starter English site by starting a quiz, selecting category 1, and completing 3 rounds of clicking flashcards

Starting URL: https://starterenglish.com/

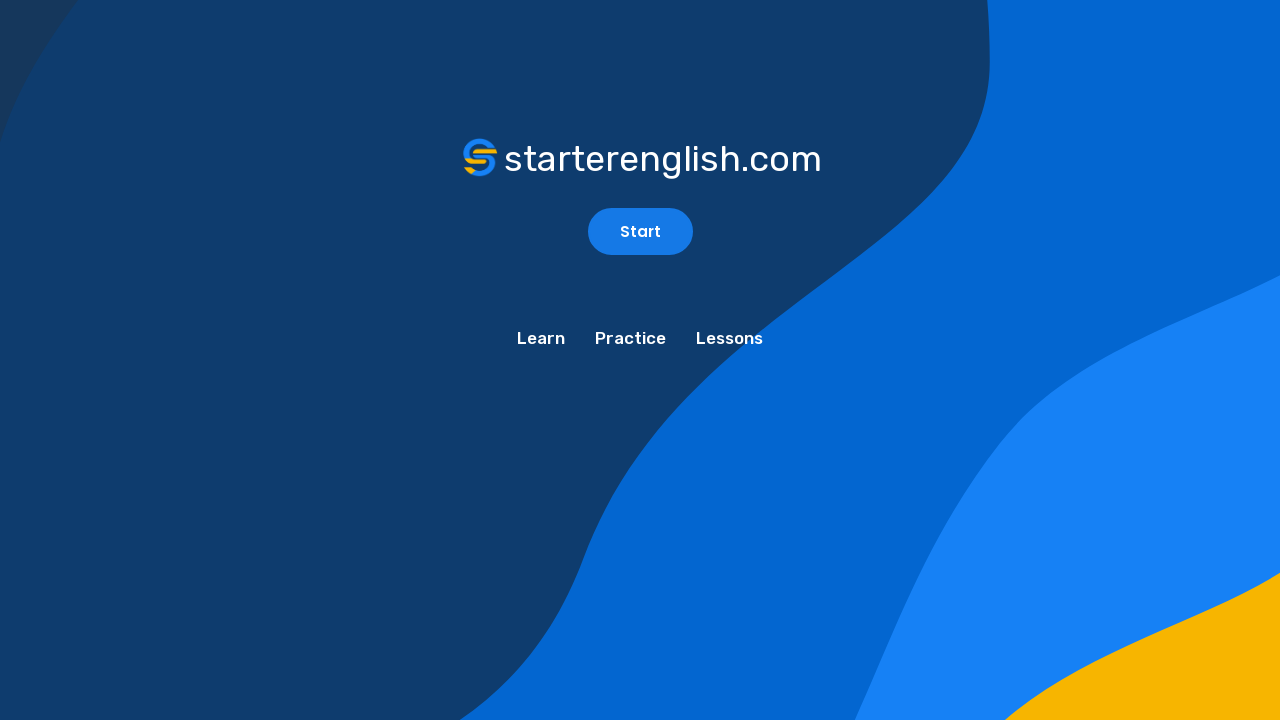

Clicked start flashcard button at (640, 232) on #ll-tools-start-flashcard
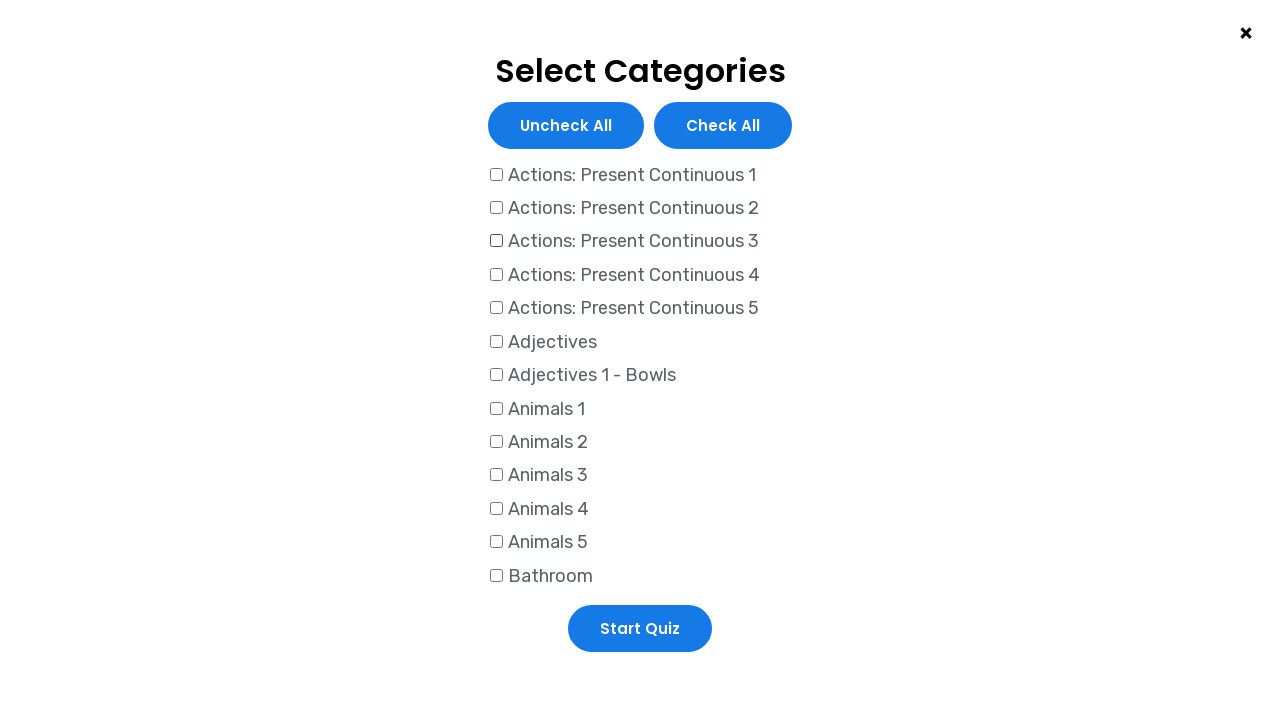

Located category checkboxes
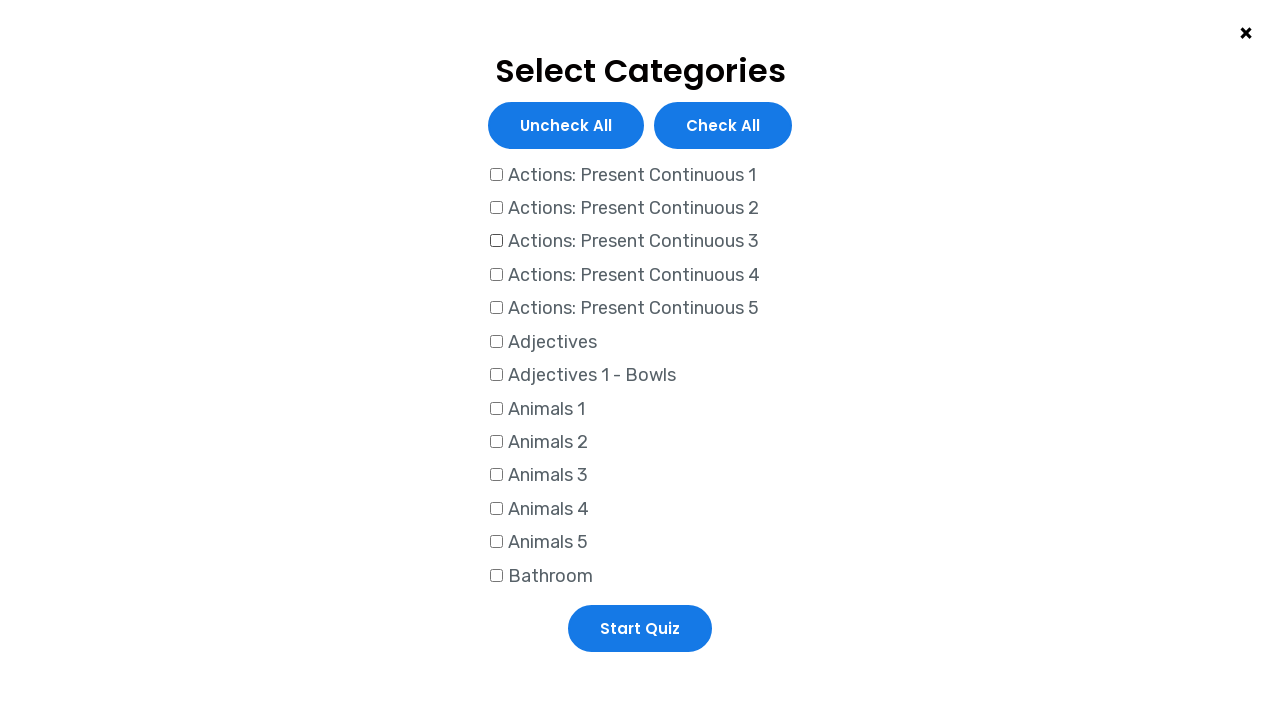

Found 69 category checkboxes
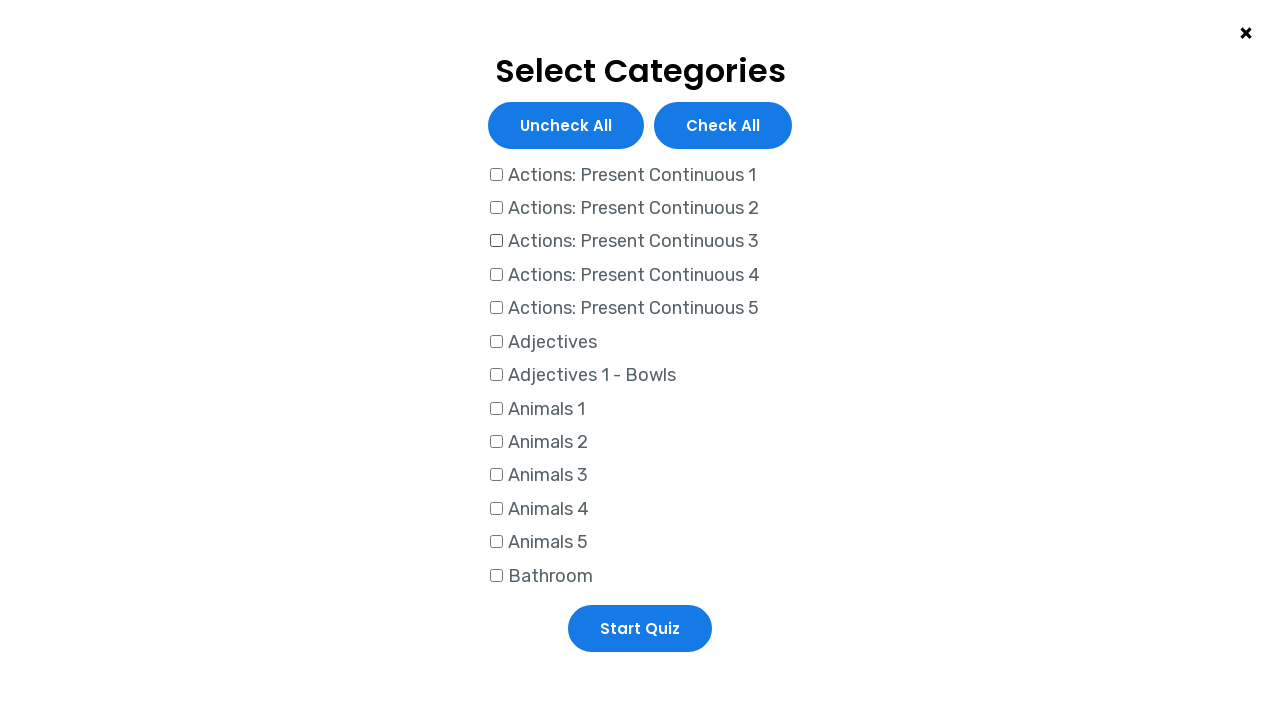

Selected category 1 checkbox at (496, 208) on #ll-tools-category-checkboxes input[type='checkbox'] >> nth=1
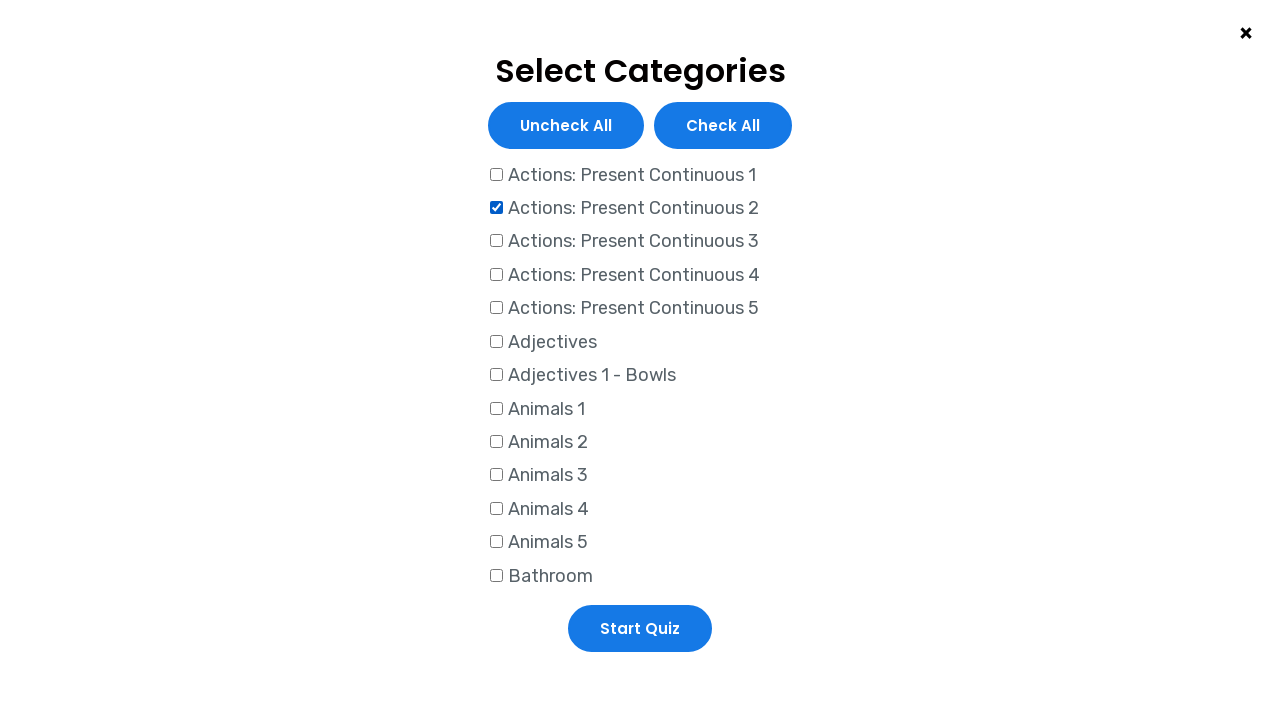

Clicked start selected quiz button at (640, 628) on #ll-tools-start-selected-quiz
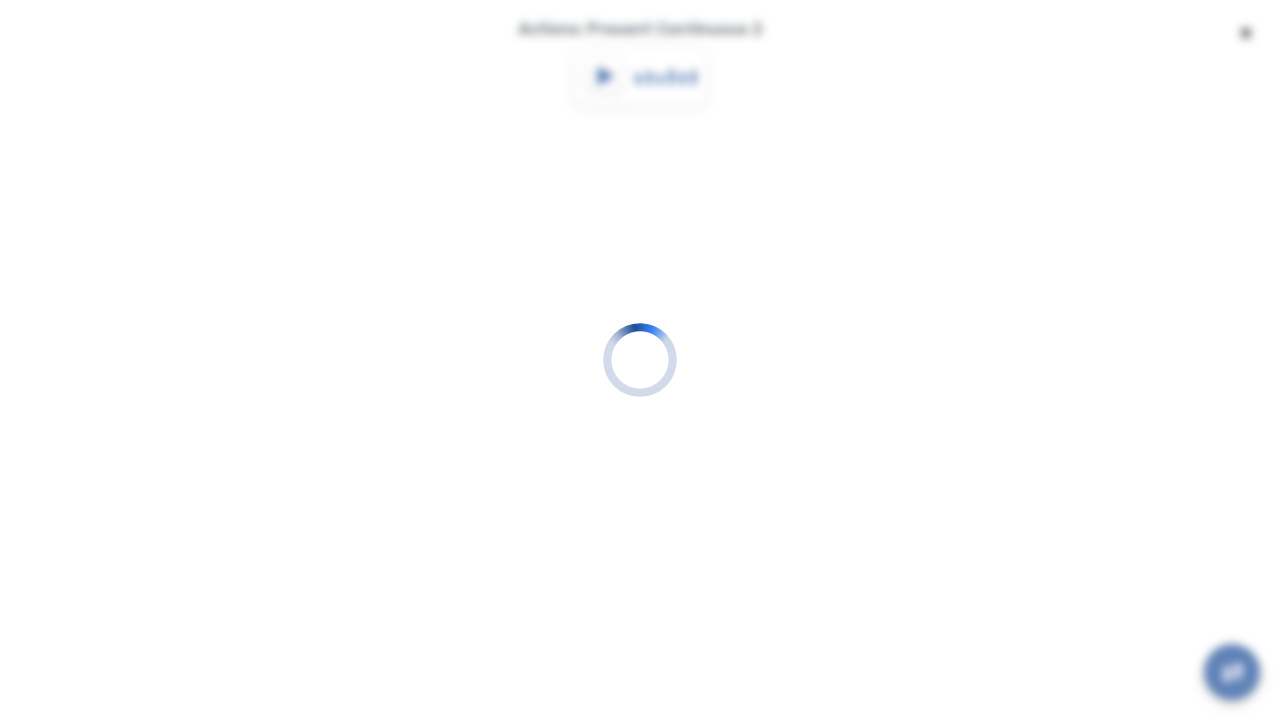

Round 1: Flashcard container loaded
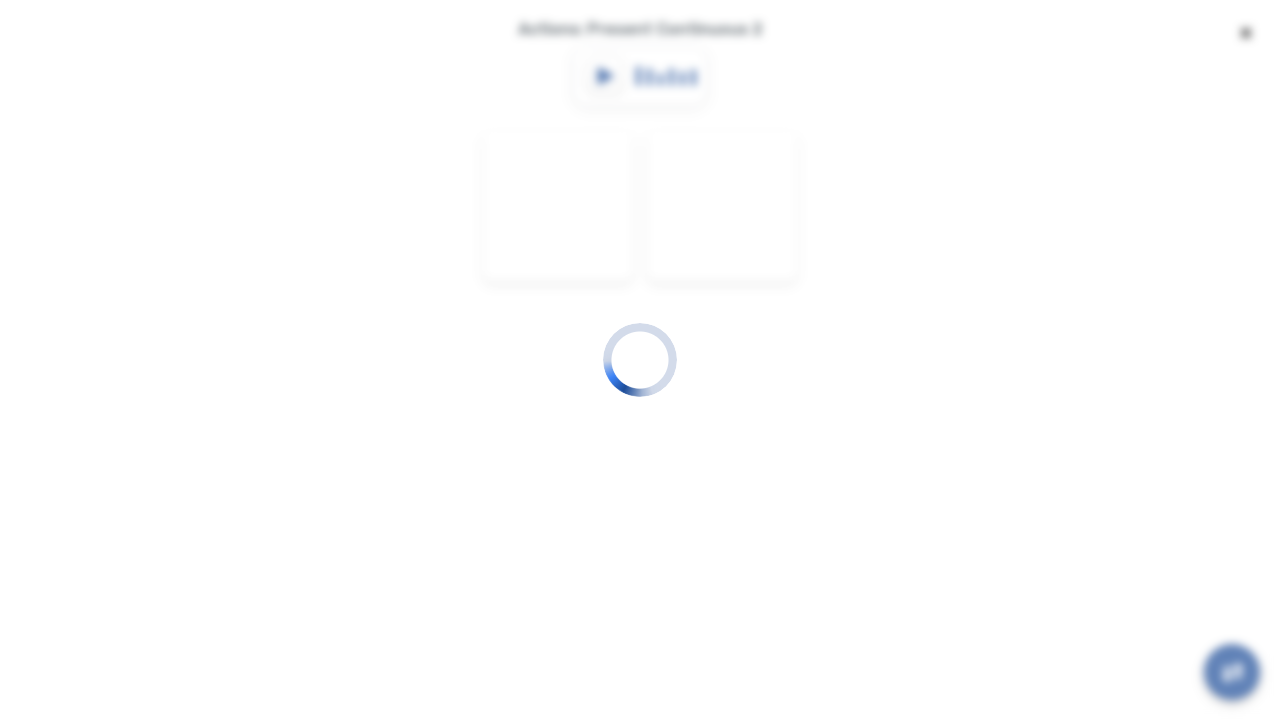

Round 1: Clicked flashcard 0 at (558, 206) on .flashcard-container >> nth=0
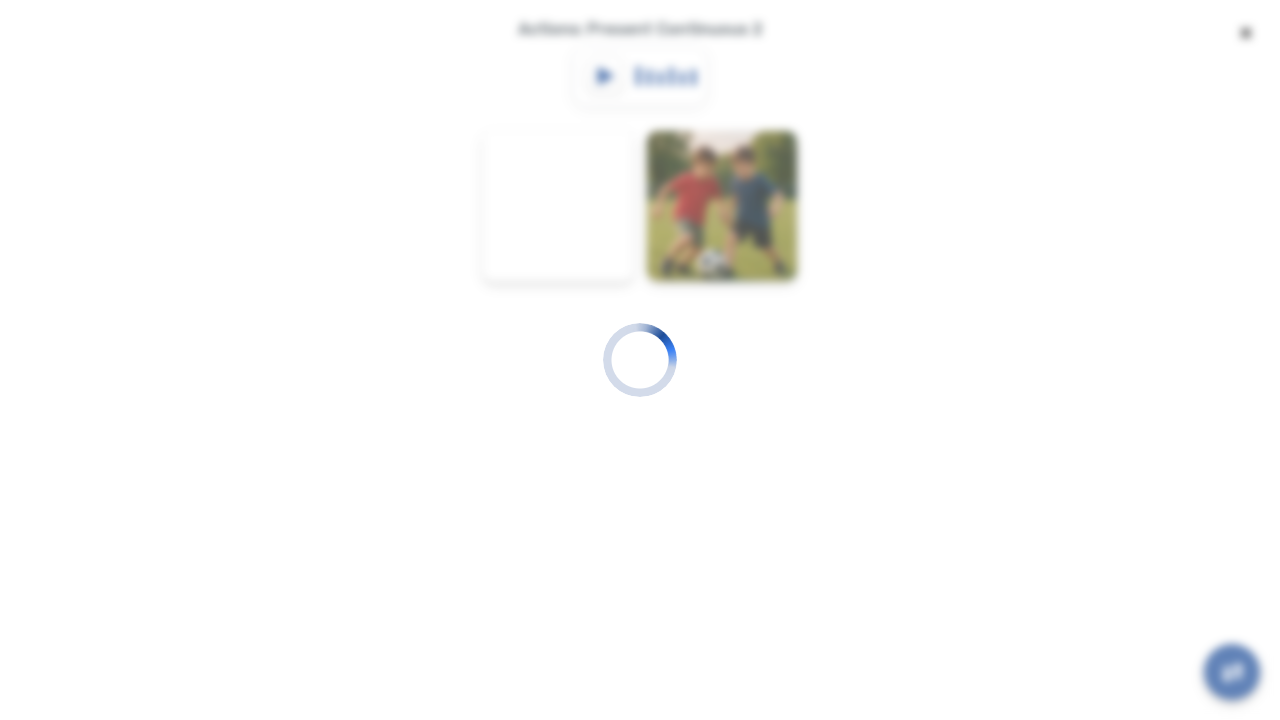

Round 1: Clicked flashcard 1 at (722, 206) on .flashcard-container >> nth=1
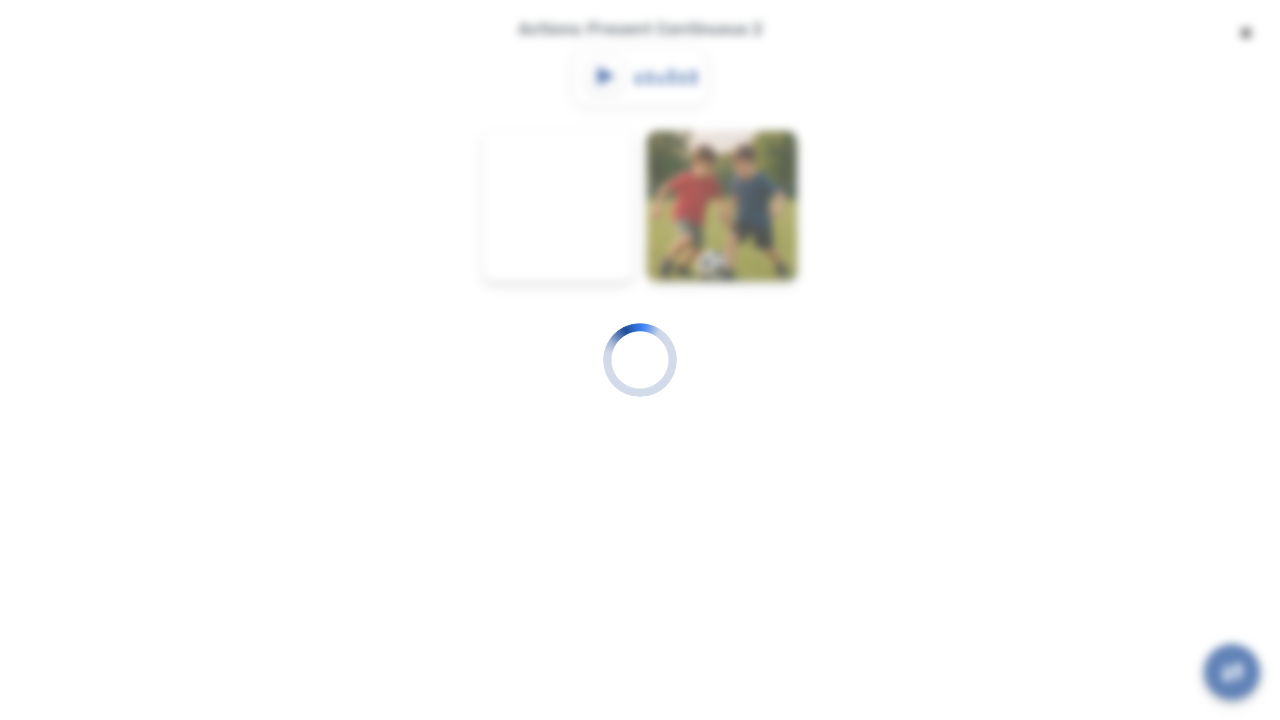

Round 1: Clicked flashcard 0 at (558, 206) on .flashcard-container >> nth=0
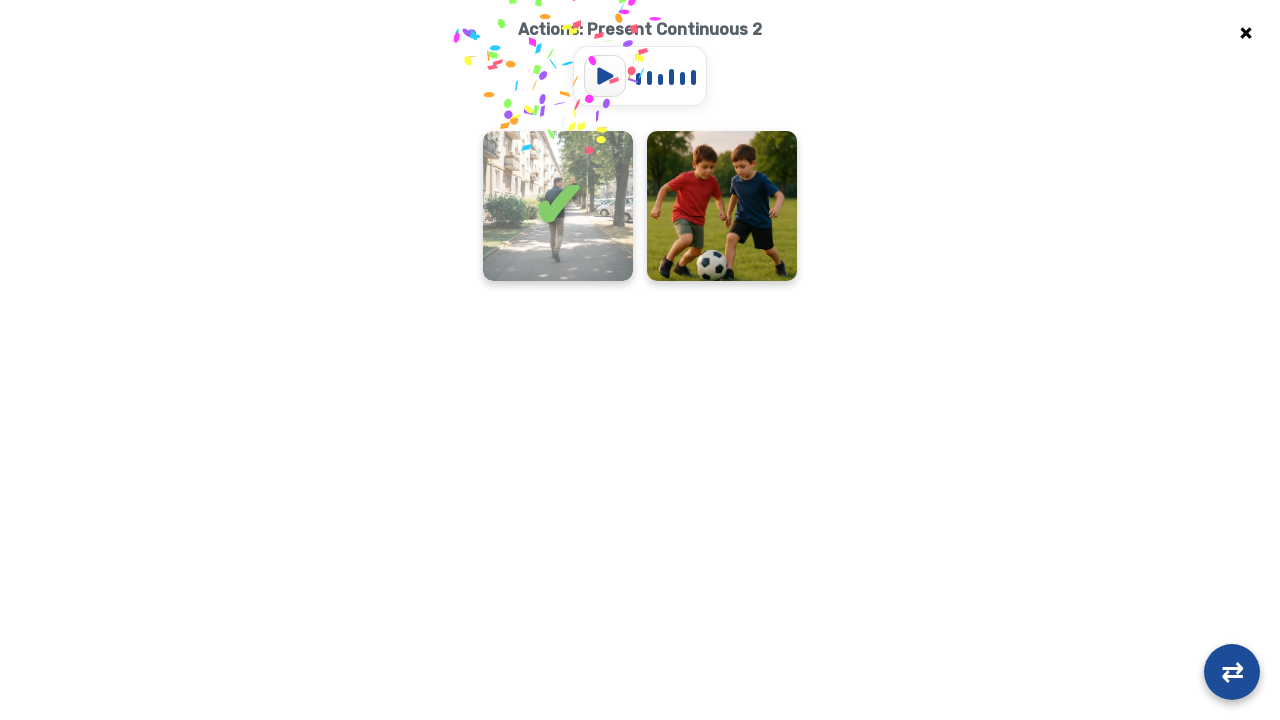

Round 1: Clicked flashcard 1 at (722, 206) on .flashcard-container >> nth=1
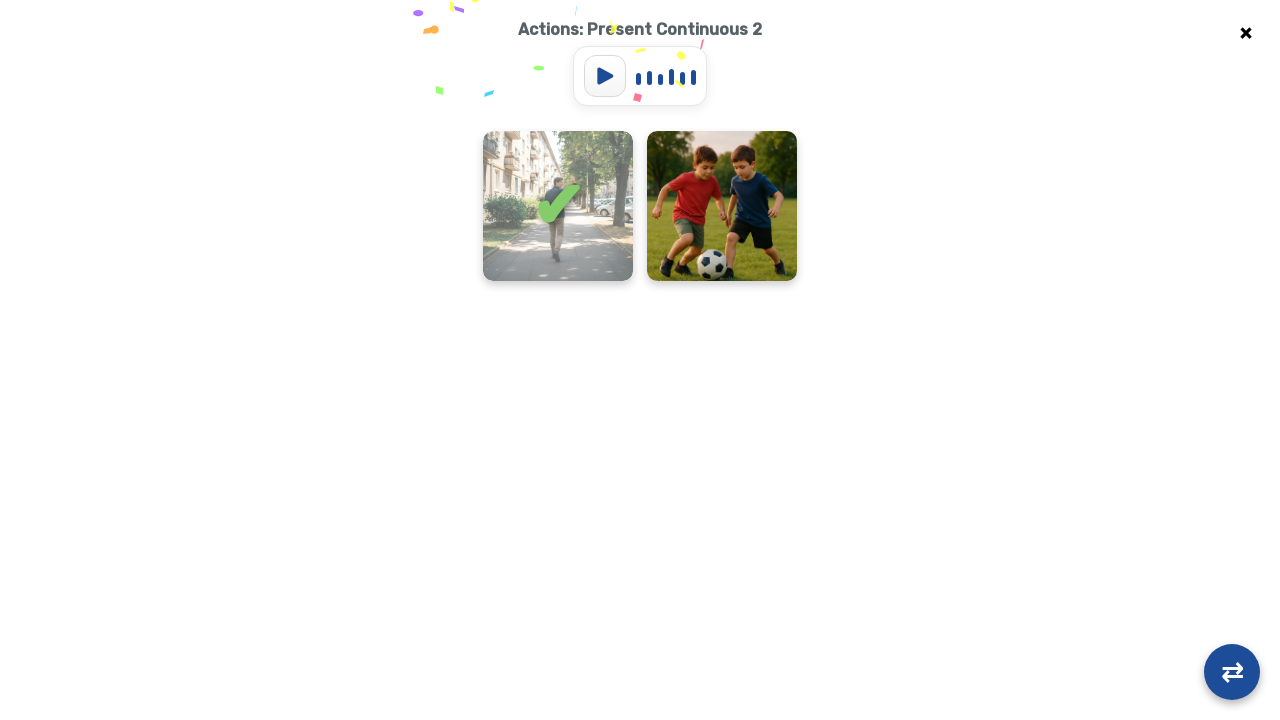

Round 1: Clicked flashcard 0 at (558, 206) on .flashcard-container >> nth=0
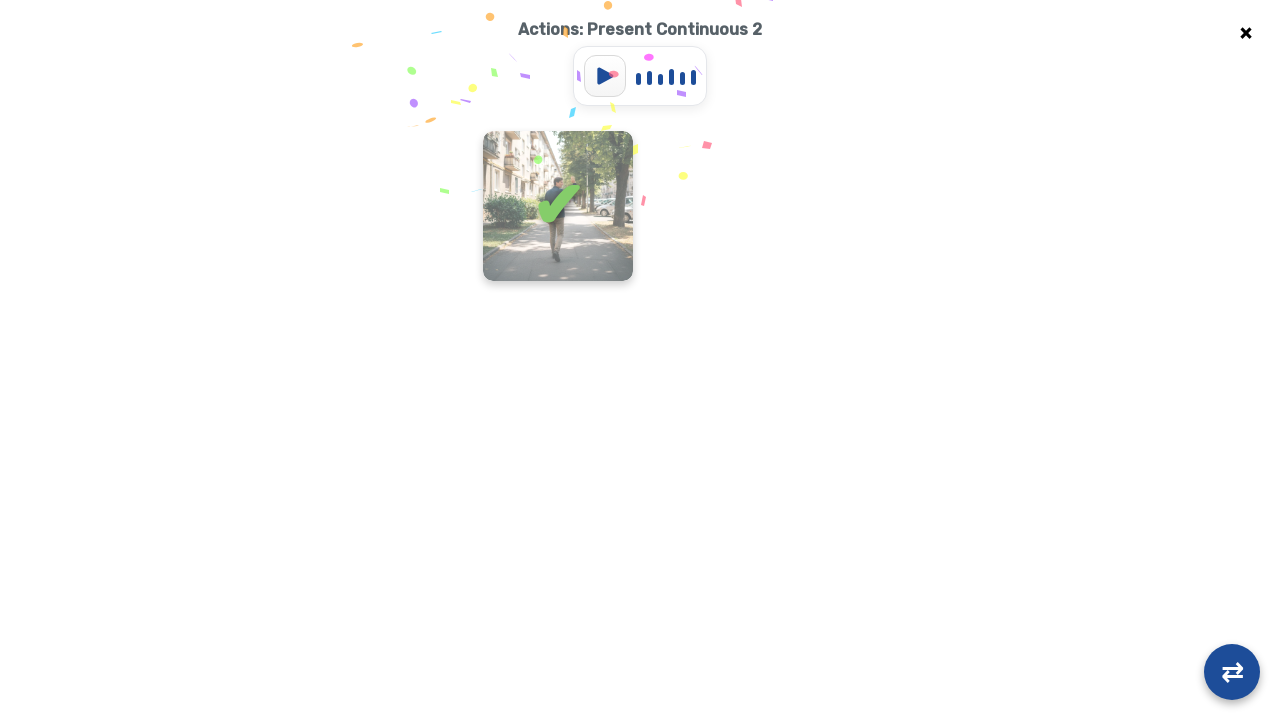

Round 1: Clicked flashcard 1 at (640, 206) on .flashcard-container >> nth=1
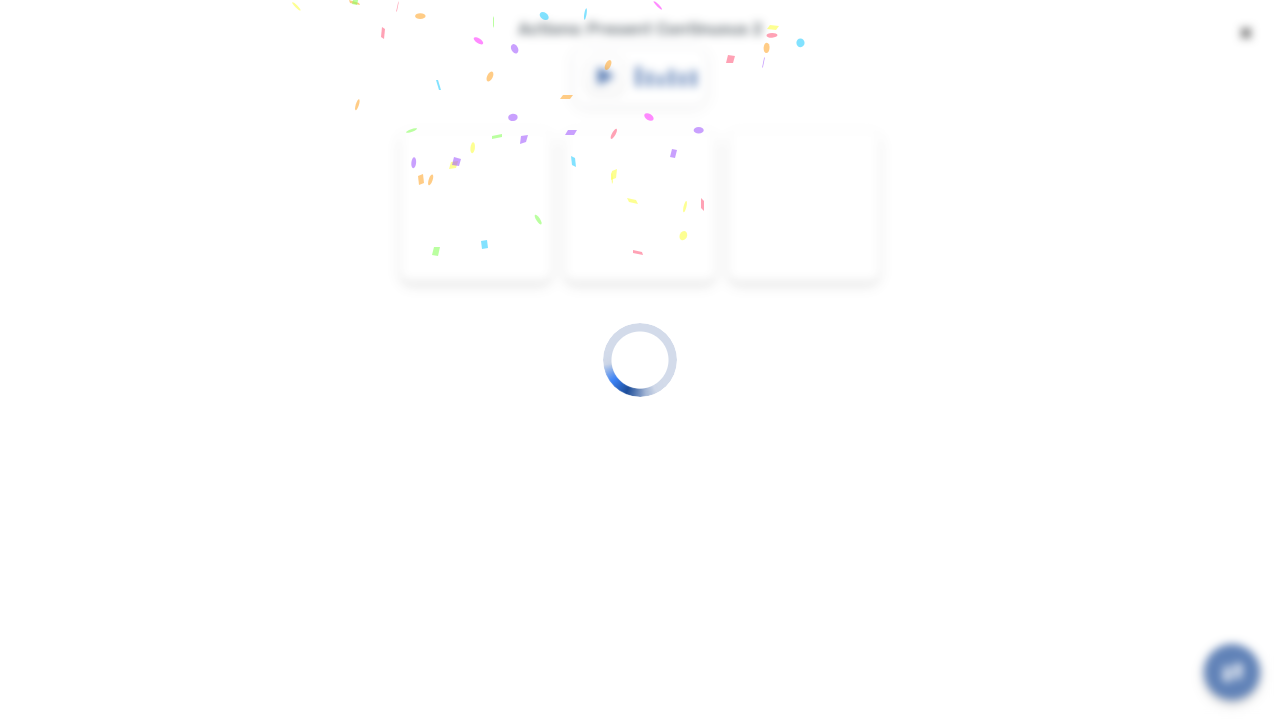

Round 1: Clicked flashcard 0 at (476, 206) on .flashcard-container >> nth=0
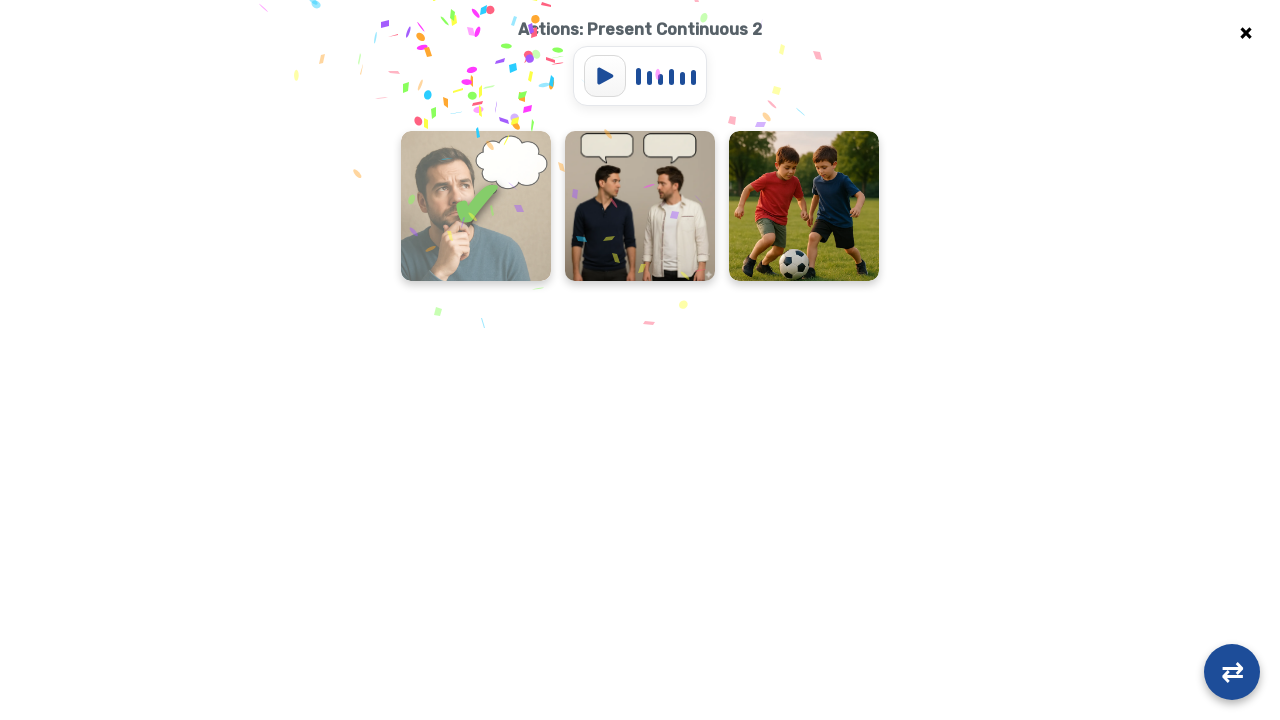

Round 1: Clicked flashcard 1 at (640, 206) on .flashcard-container >> nth=1
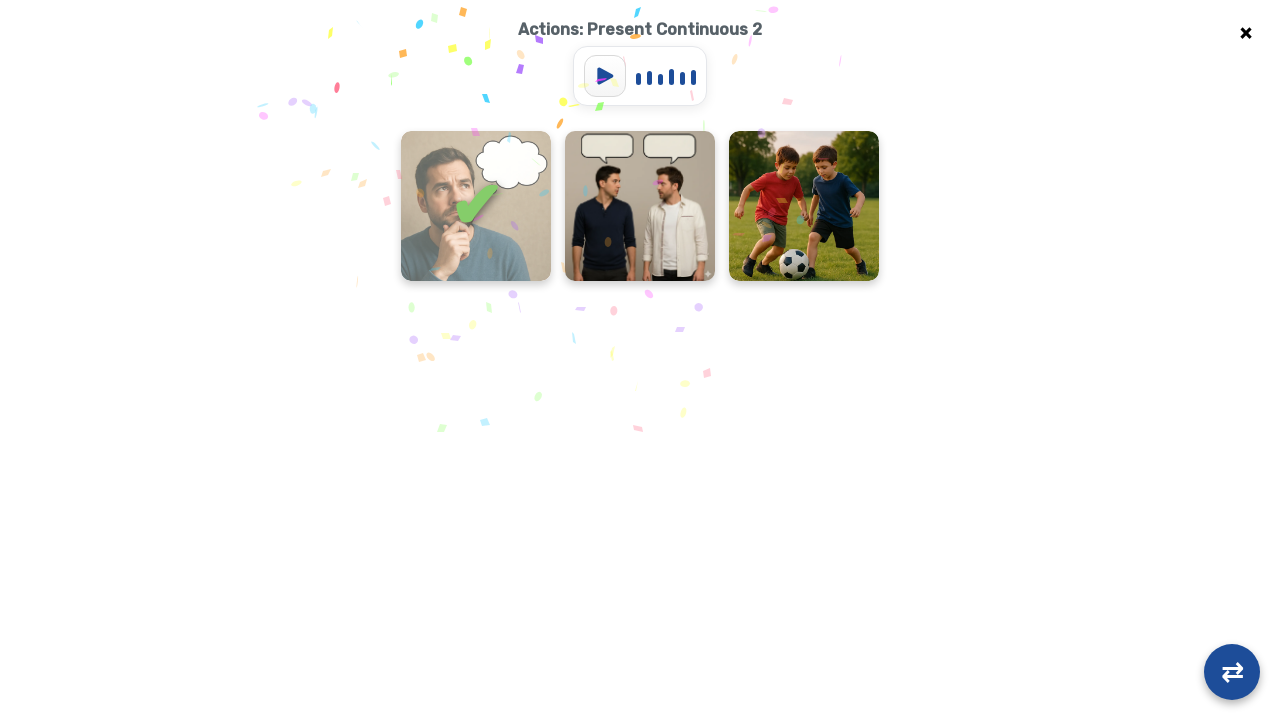

Round 1: Clicked flashcard 2 at (722, 206) on .flashcard-container >> nth=2
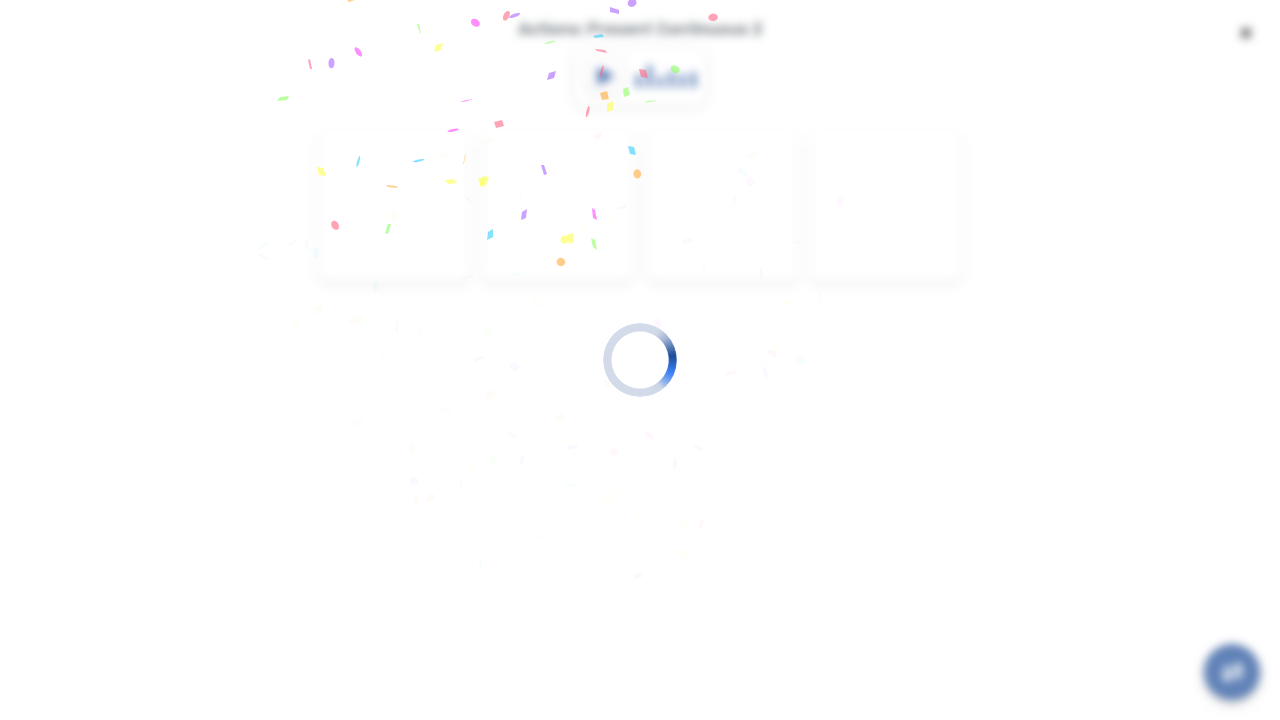

Round 1: Clicked flashcard 0 at (394, 206) on .flashcard-container >> nth=0
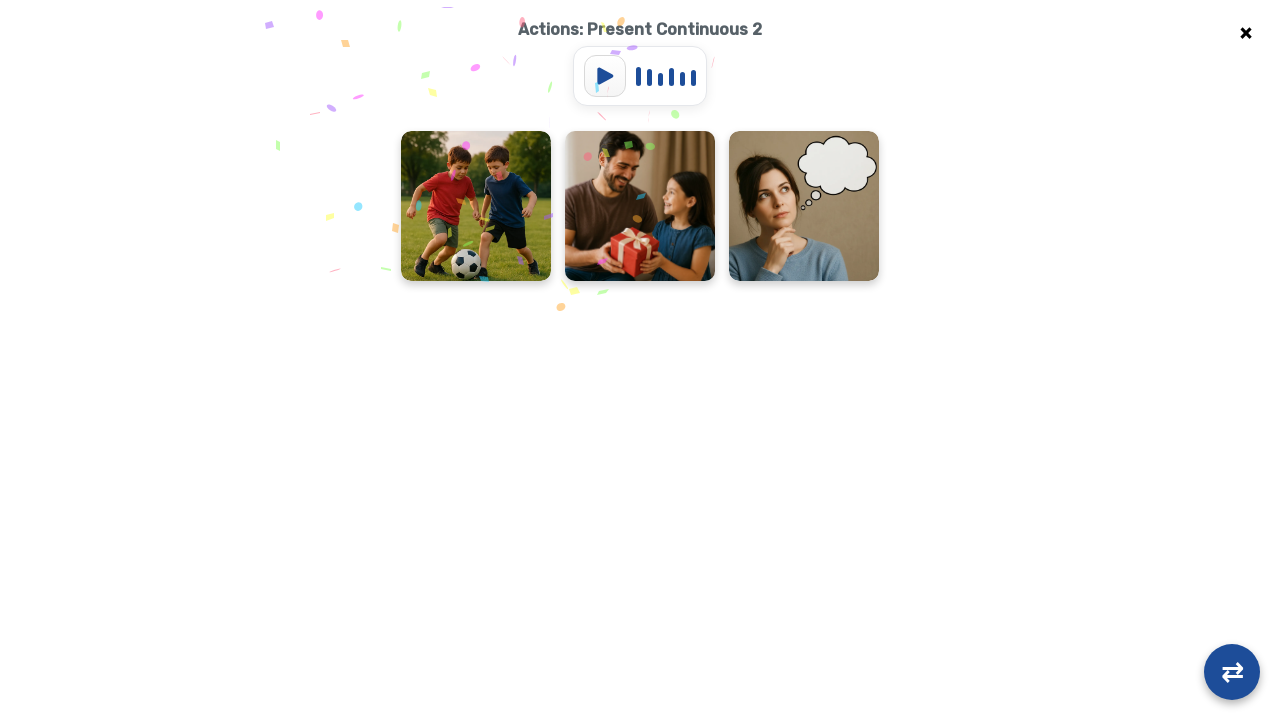

Round 1: Clicked flashcard 1 at (640, 206) on .flashcard-container >> nth=1
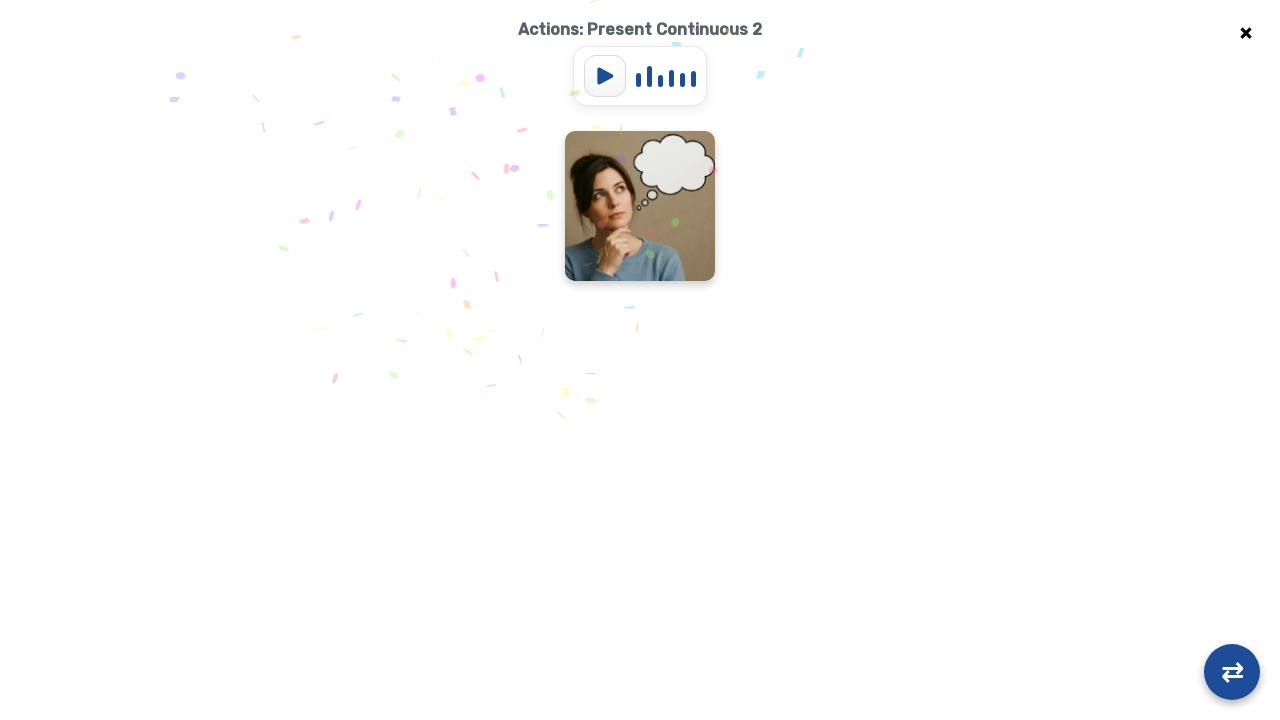

Round 1: Clicked flashcard 0 at (640, 206) on .flashcard-container >> nth=0
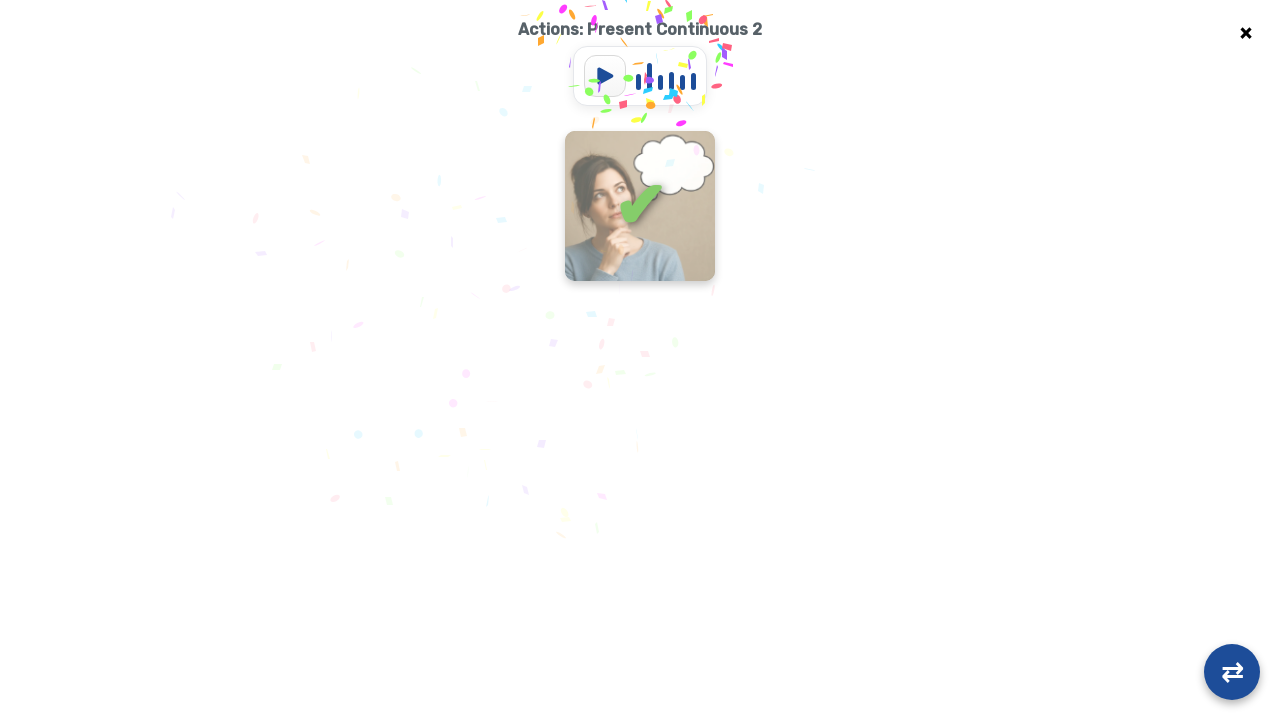

Round 1: Clicked flashcard 0 at (640, 206) on .flashcard-container >> nth=0
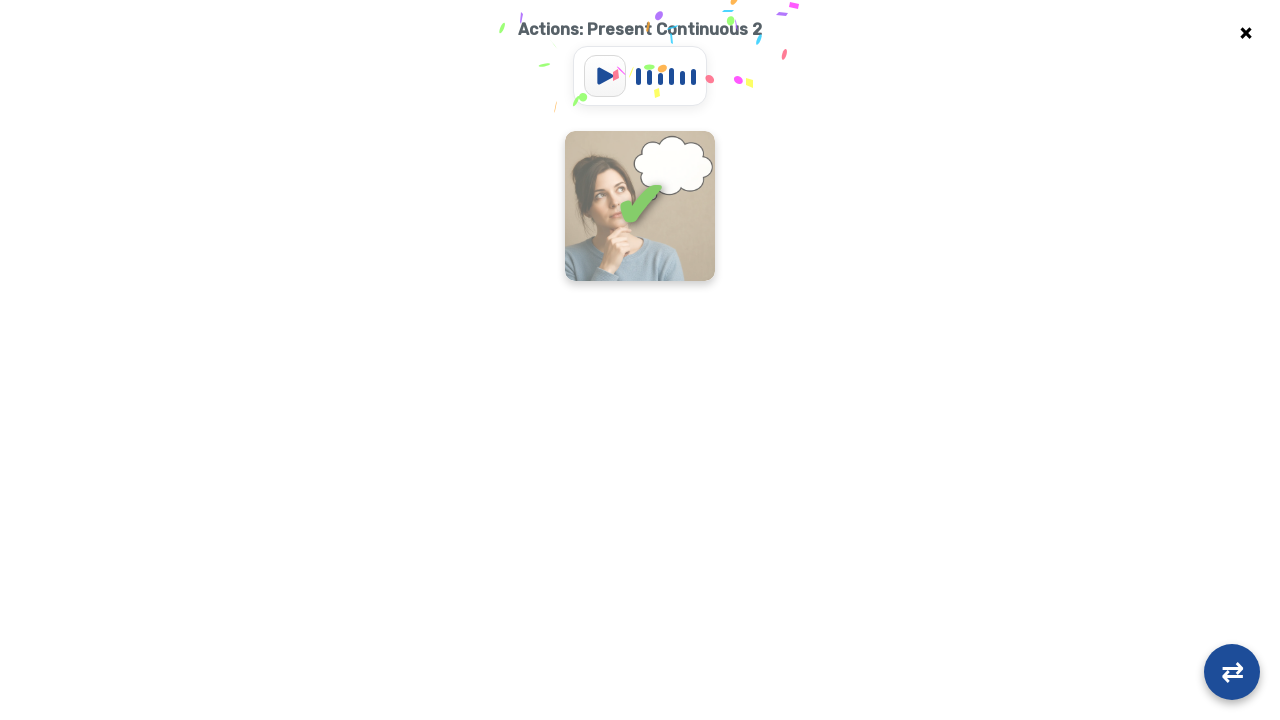

Round 1: No more visible flashcards, round completed
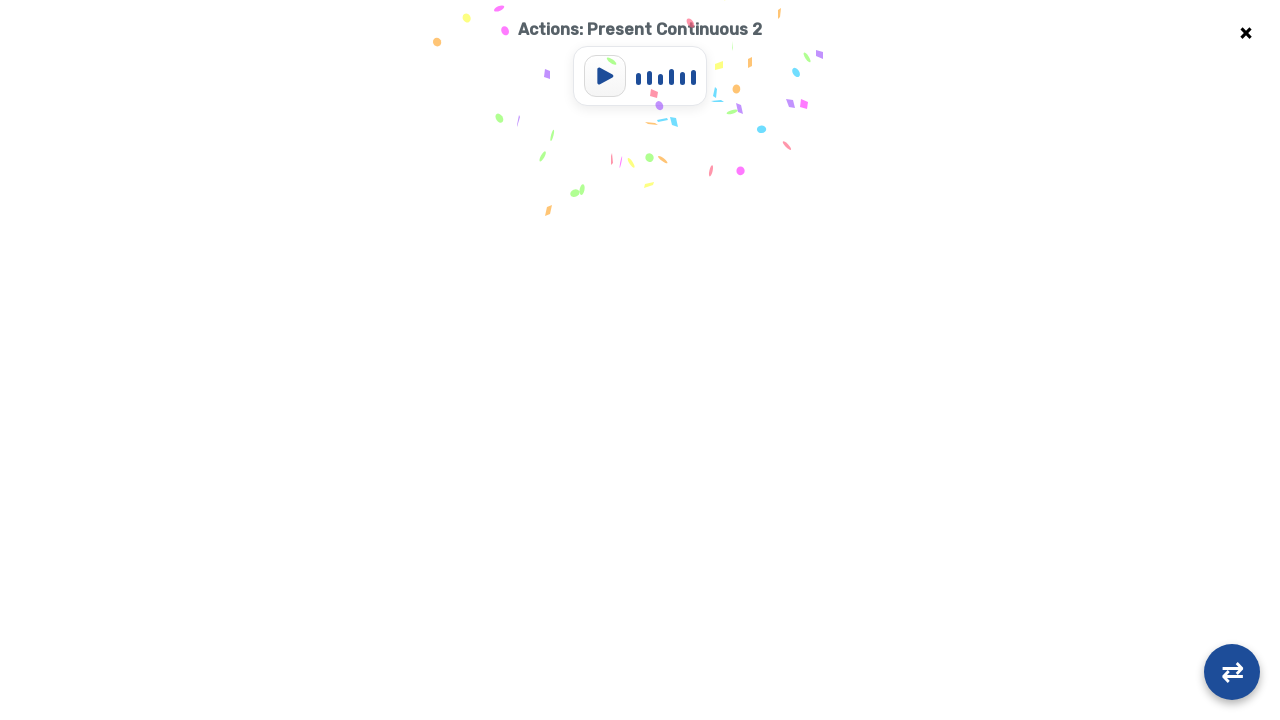

Round 2: Flashcard container loaded
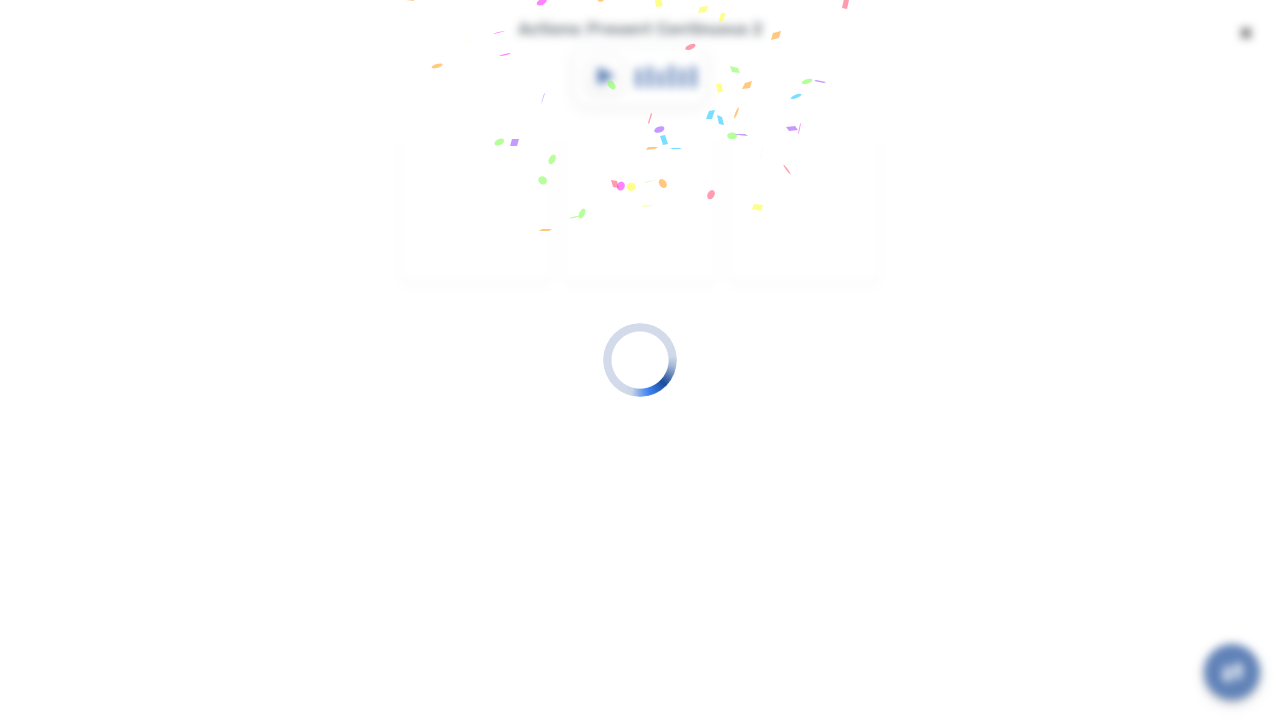

Round 2: Clicked flashcard 0 at (476, 206) on .flashcard-container >> nth=0
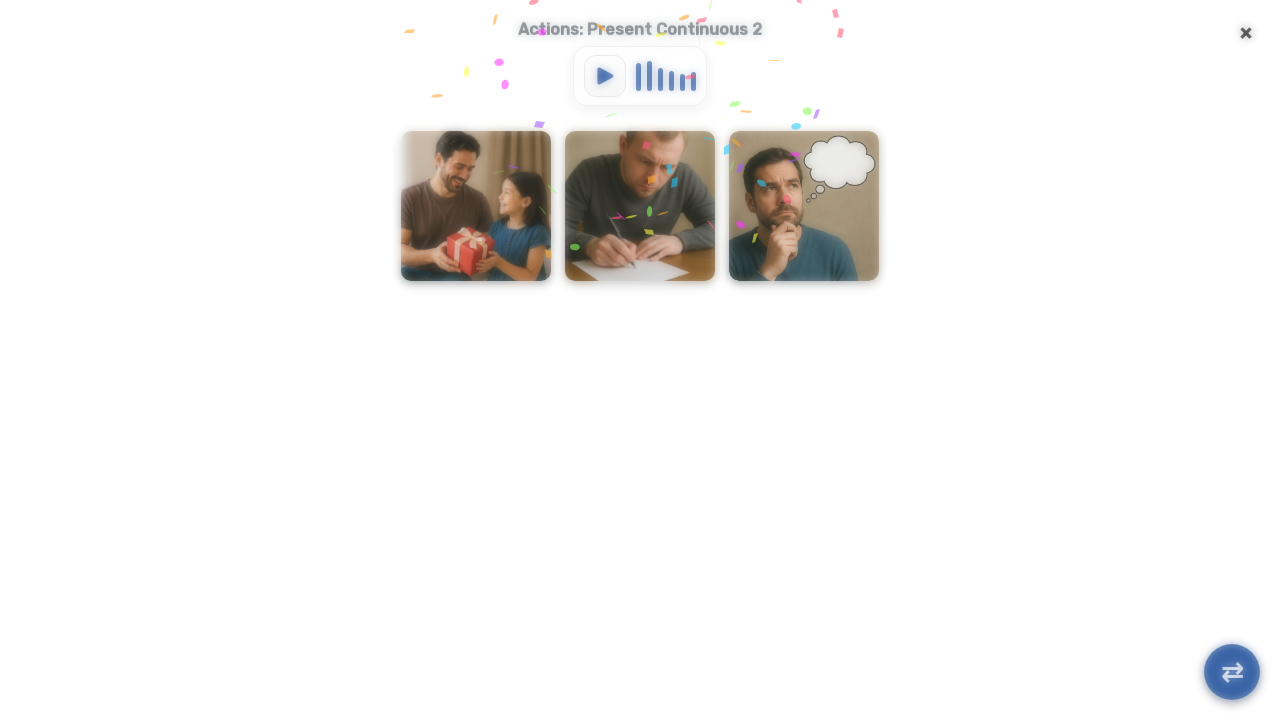

Round 2: Clicked flashcard 1 at (640, 206) on .flashcard-container >> nth=1
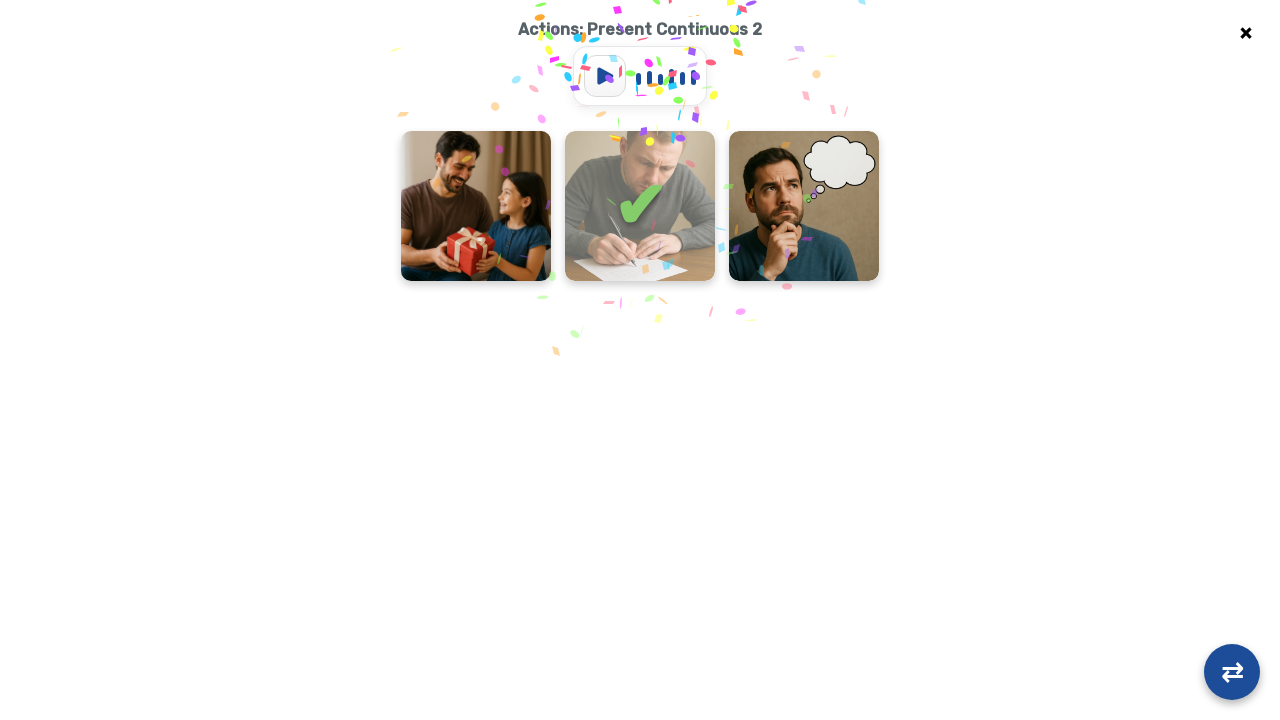

Round 2: Clicked flashcard 2 at (804, 206) on .flashcard-container >> nth=2
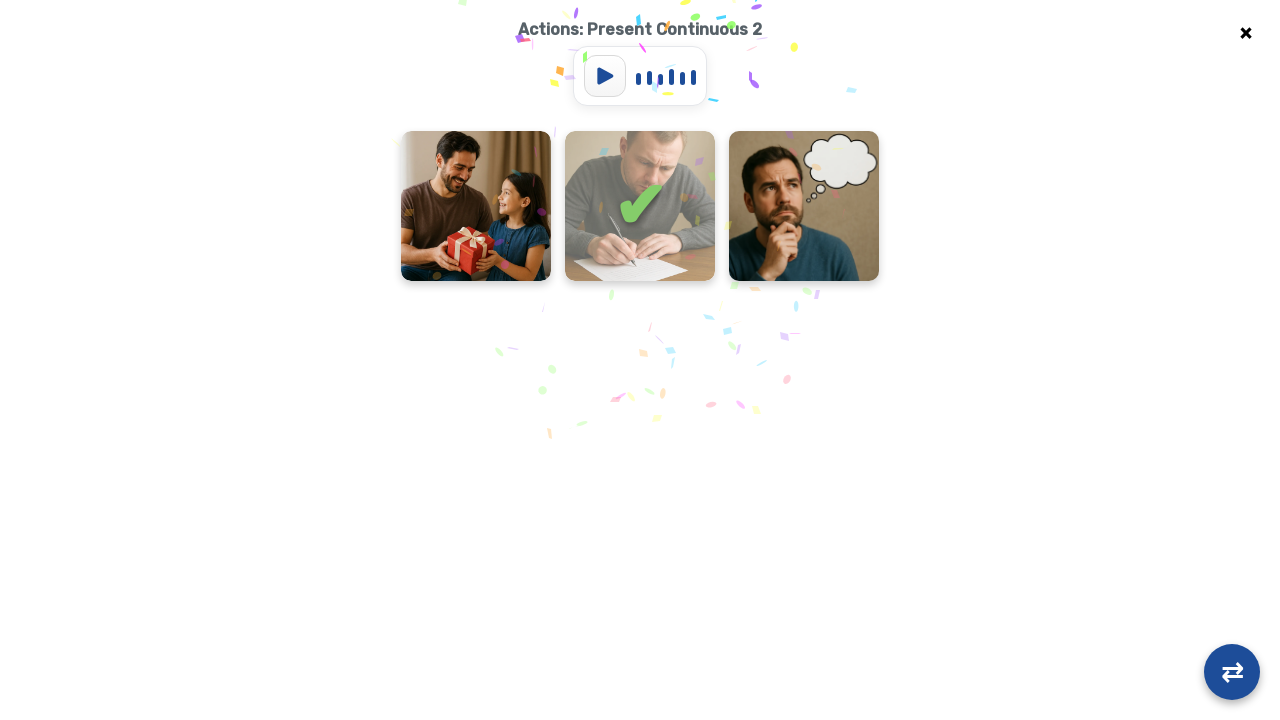

Round 2: Clicked flashcard 0 at (394, 206) on .flashcard-container >> nth=0
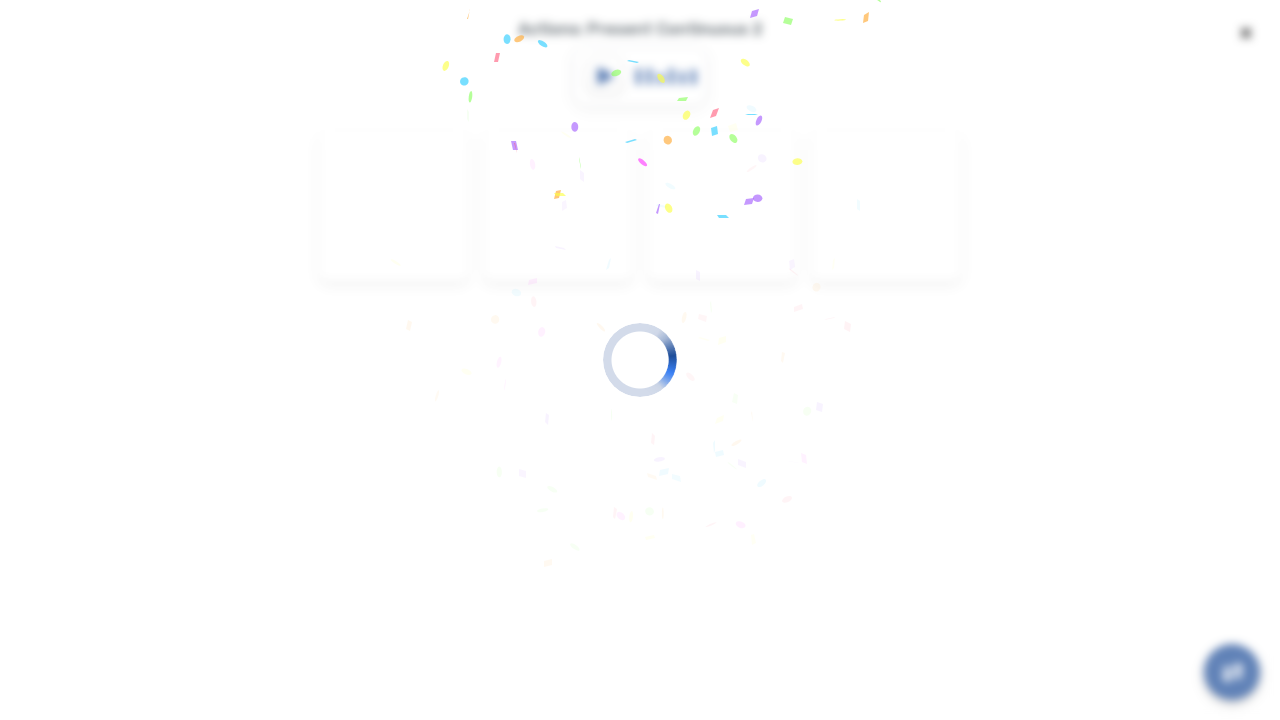

Round 2: Clicked flashcard 1 at (558, 206) on .flashcard-container >> nth=1
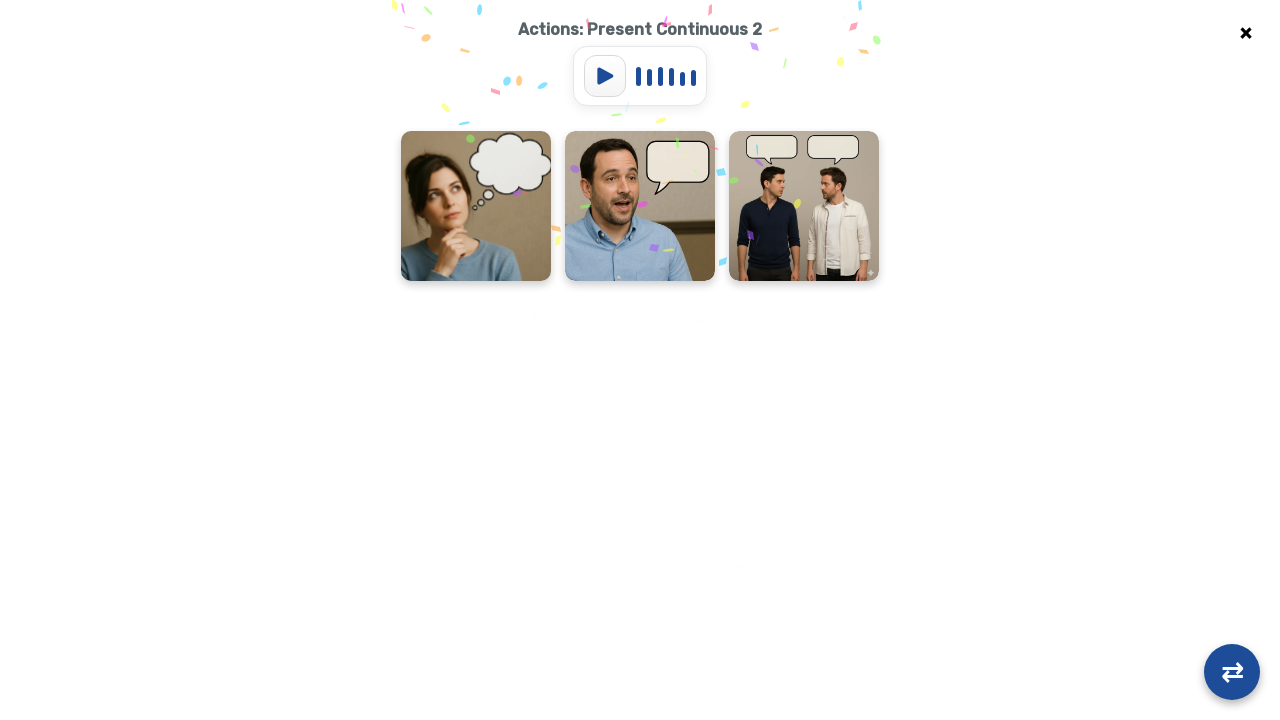

Round 2: Clicked flashcard 2 at (804, 206) on .flashcard-container >> nth=2
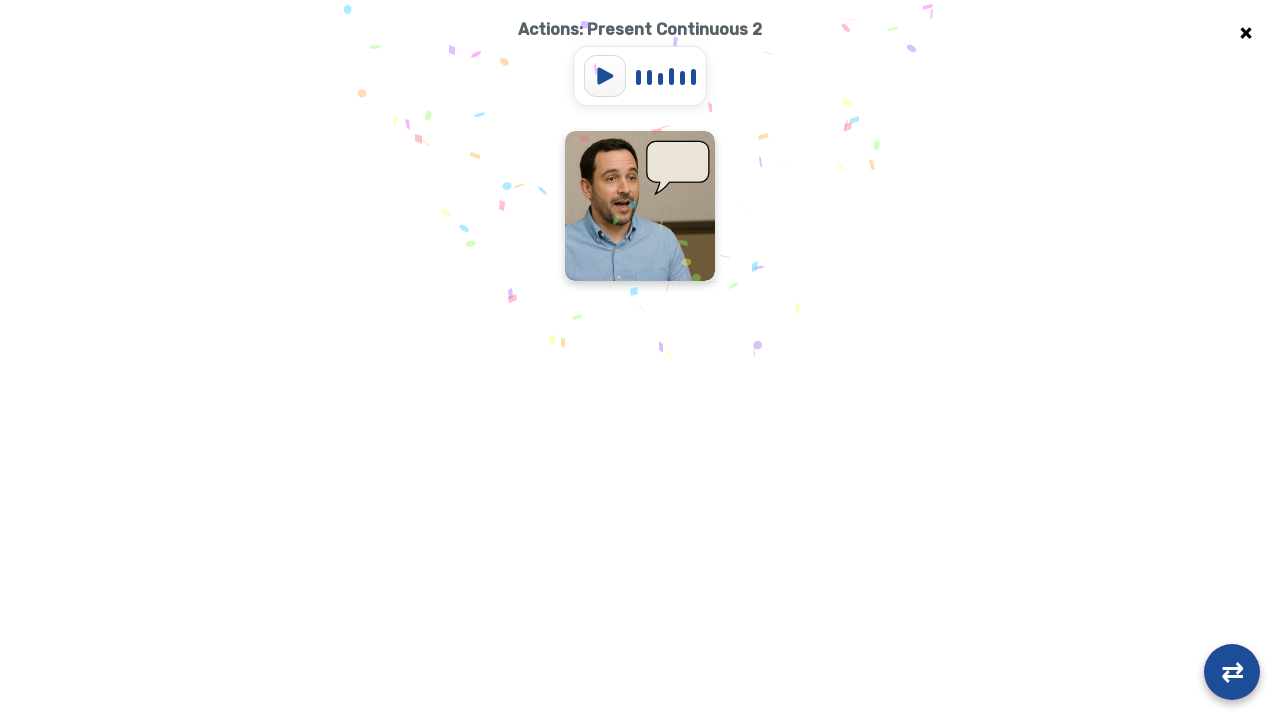

Round 2: Clicked flashcard 0 at (640, 206) on .flashcard-container >> nth=0
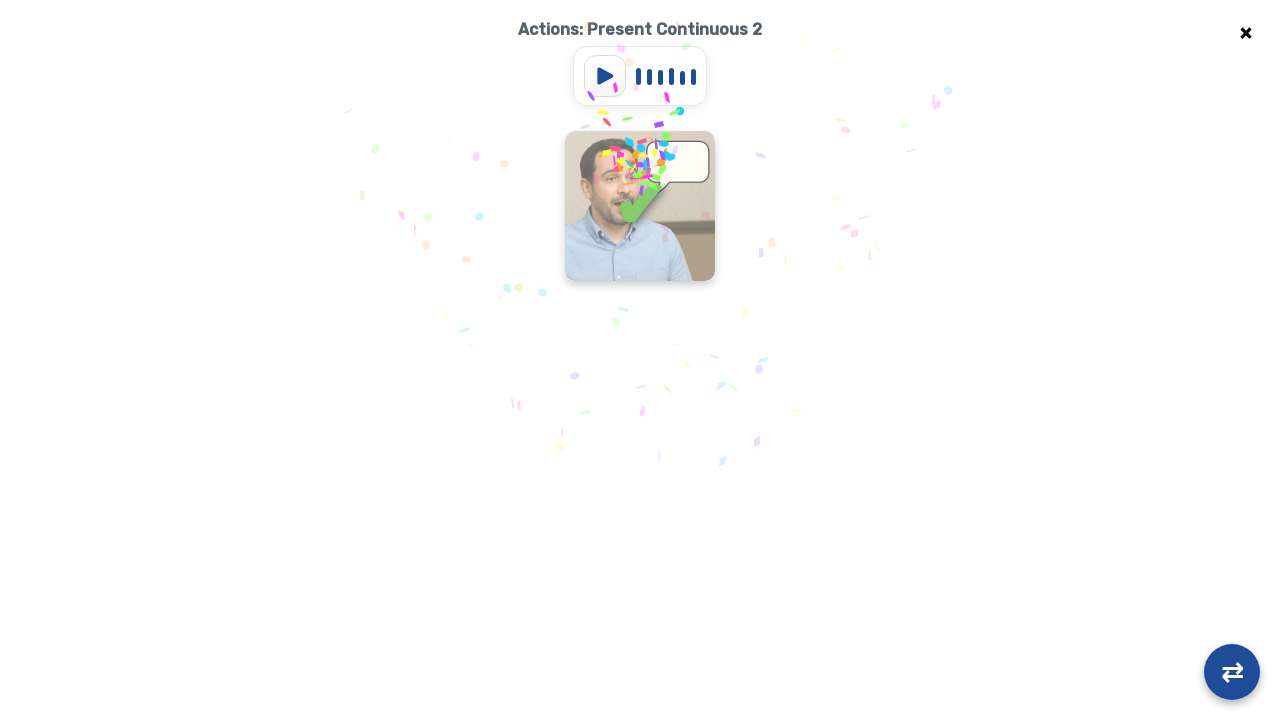

Round 2: Clicked flashcard 0 at (640, 206) on .flashcard-container >> nth=0
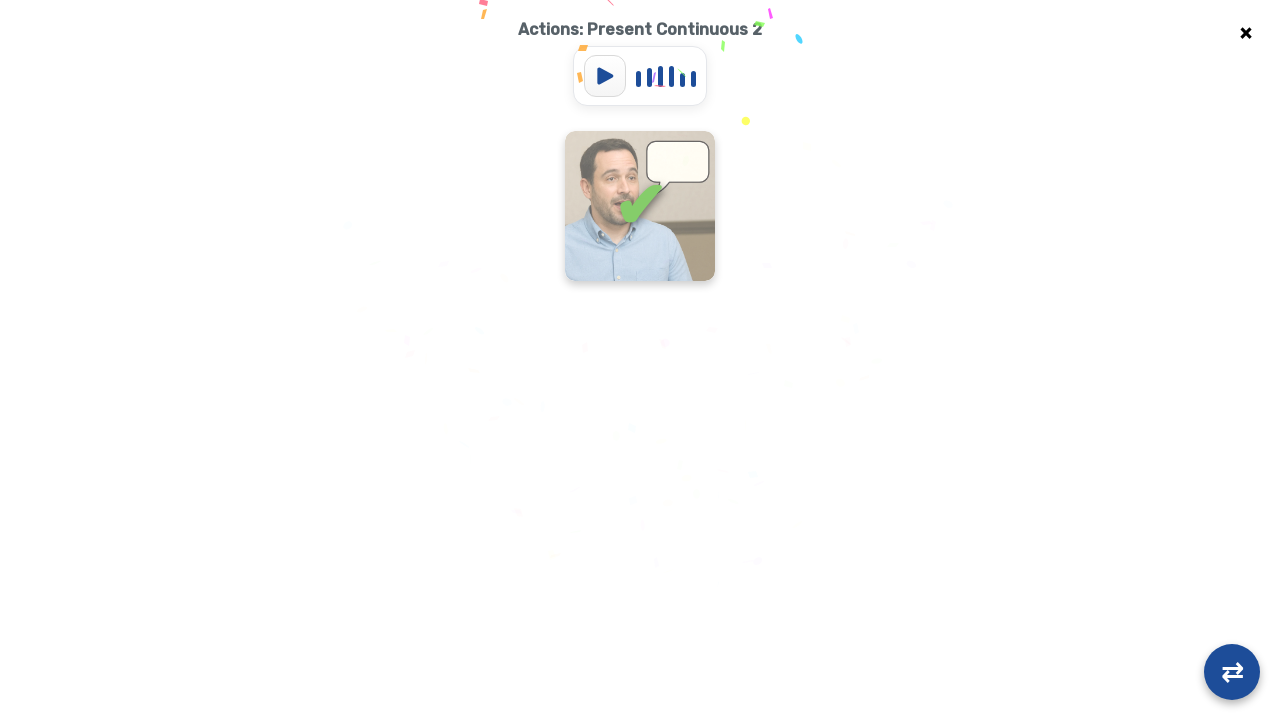

Round 2: No more visible flashcards, round completed
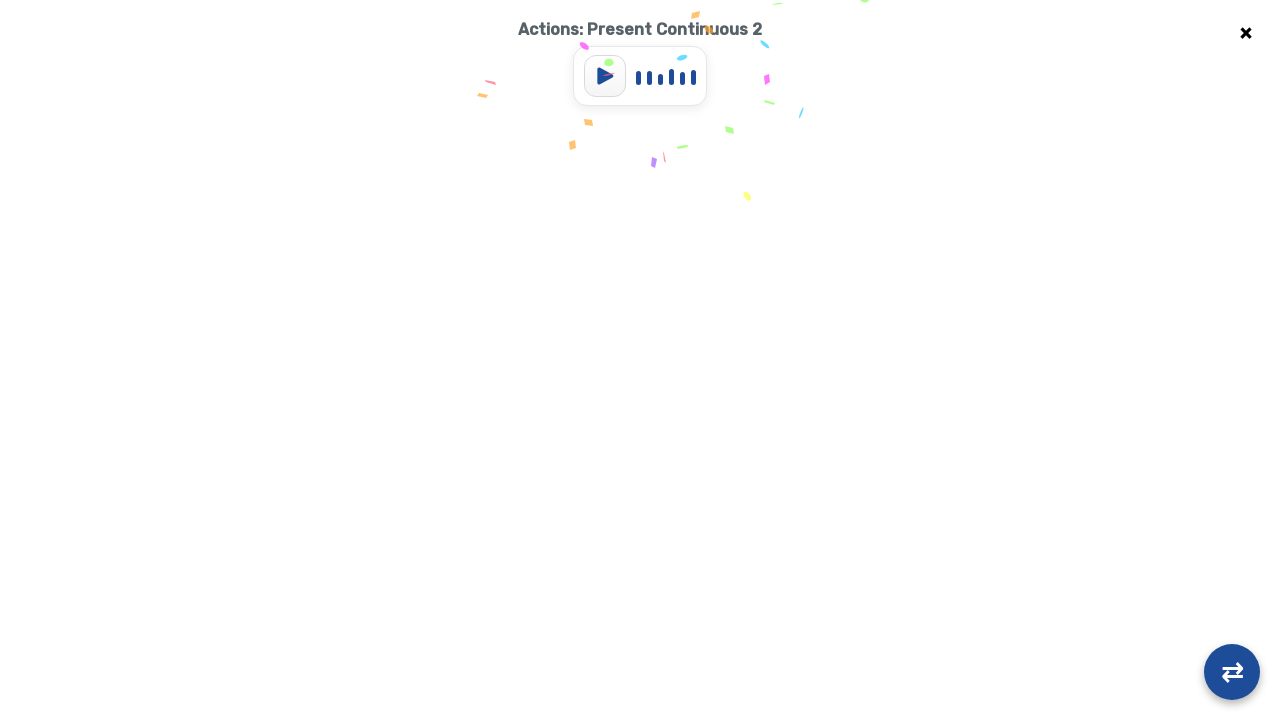

Round 3: Flashcard container loaded
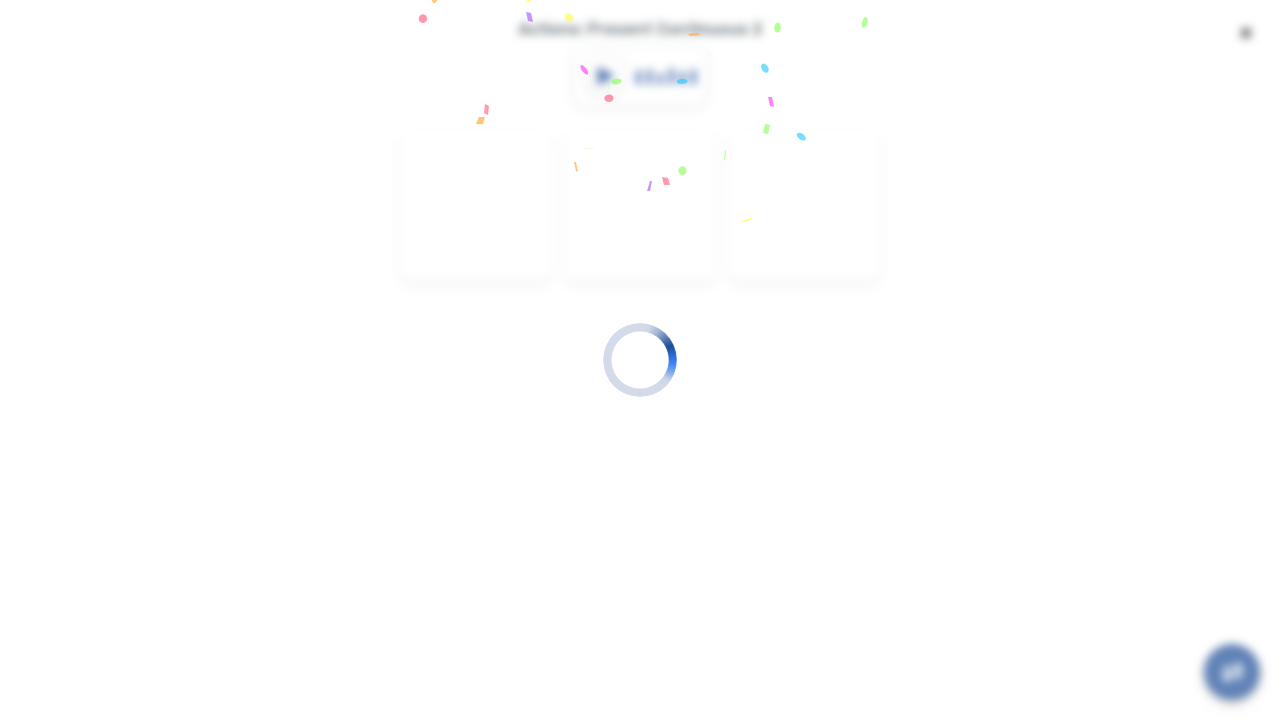

Round 3: Clicked flashcard 0 at (476, 206) on .flashcard-container >> nth=0
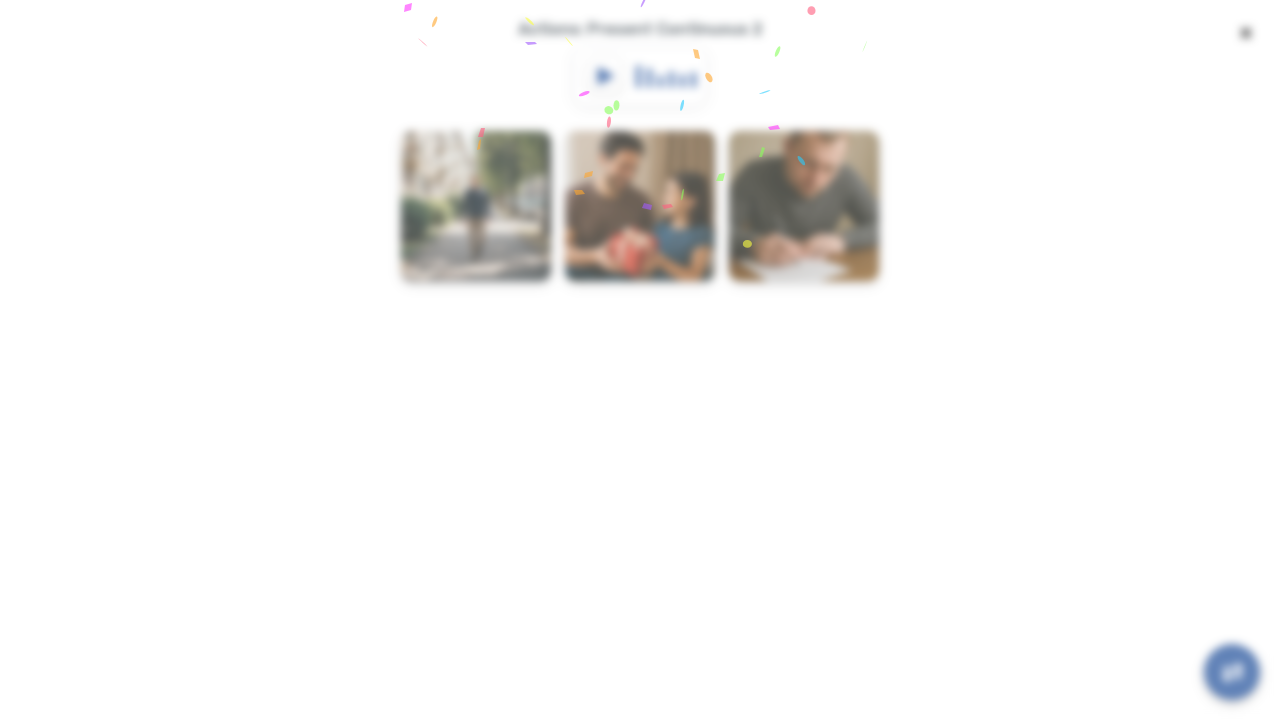

Round 3: Clicked flashcard 1 at (640, 206) on .flashcard-container >> nth=1
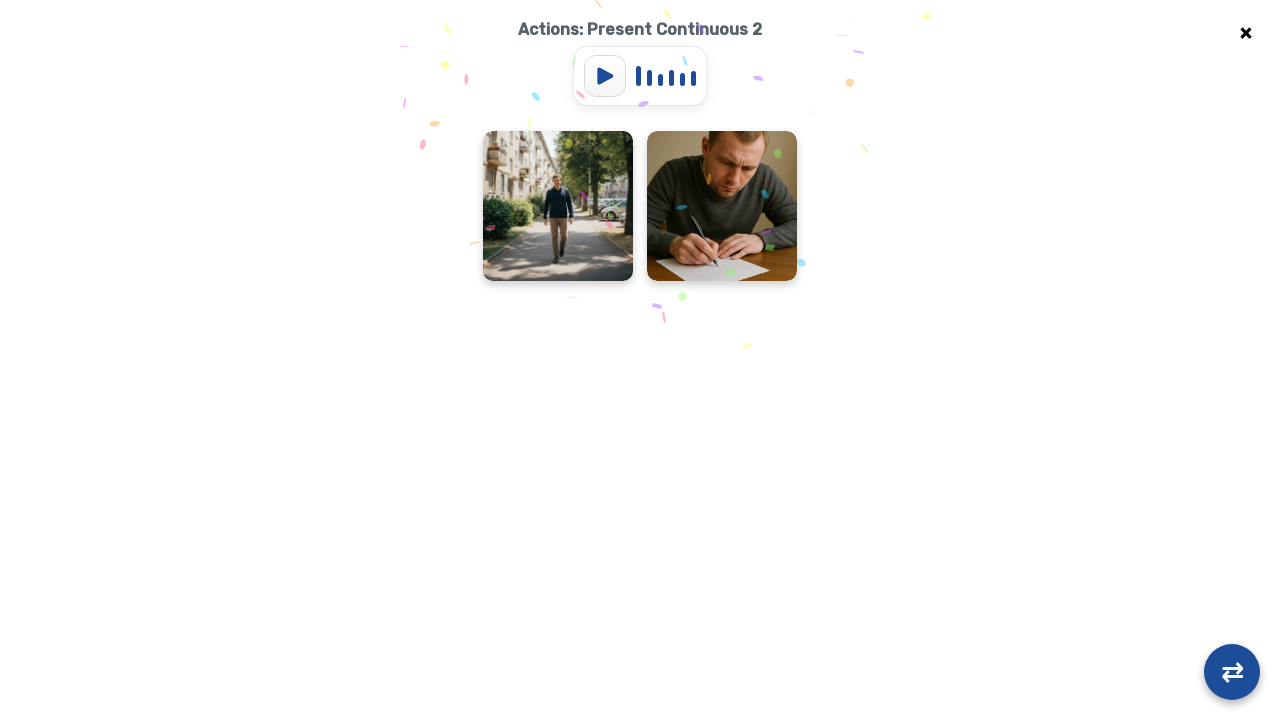

Round 3: Clicked flashcard 0 at (558, 206) on .flashcard-container >> nth=0
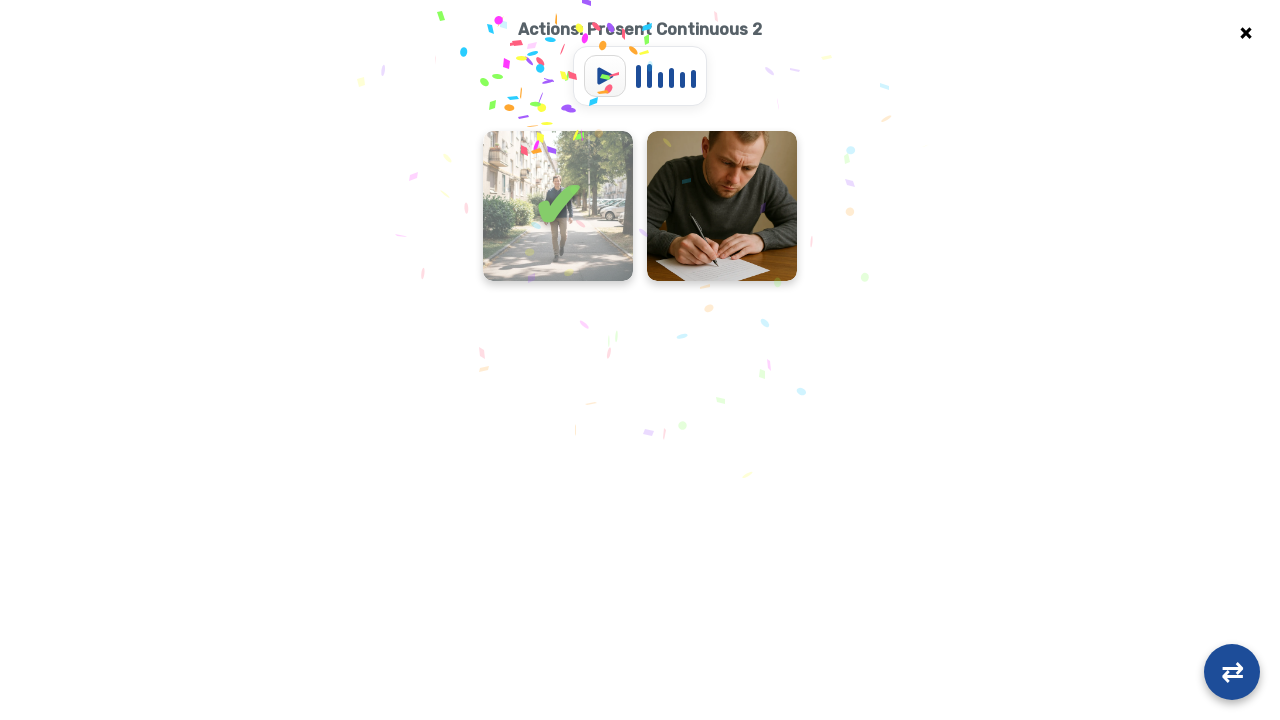

Round 3: Clicked flashcard 1 at (722, 206) on .flashcard-container >> nth=1
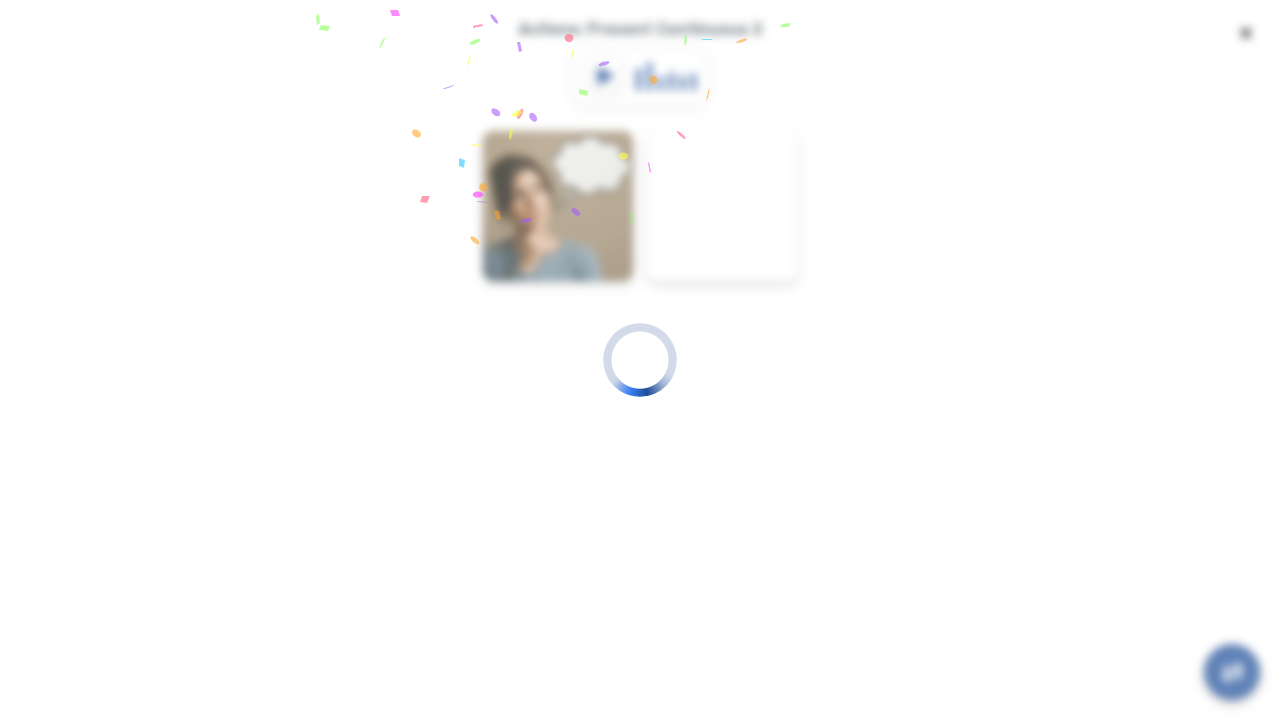

Round 3: Clicked flashcard 0 at (558, 206) on .flashcard-container >> nth=0
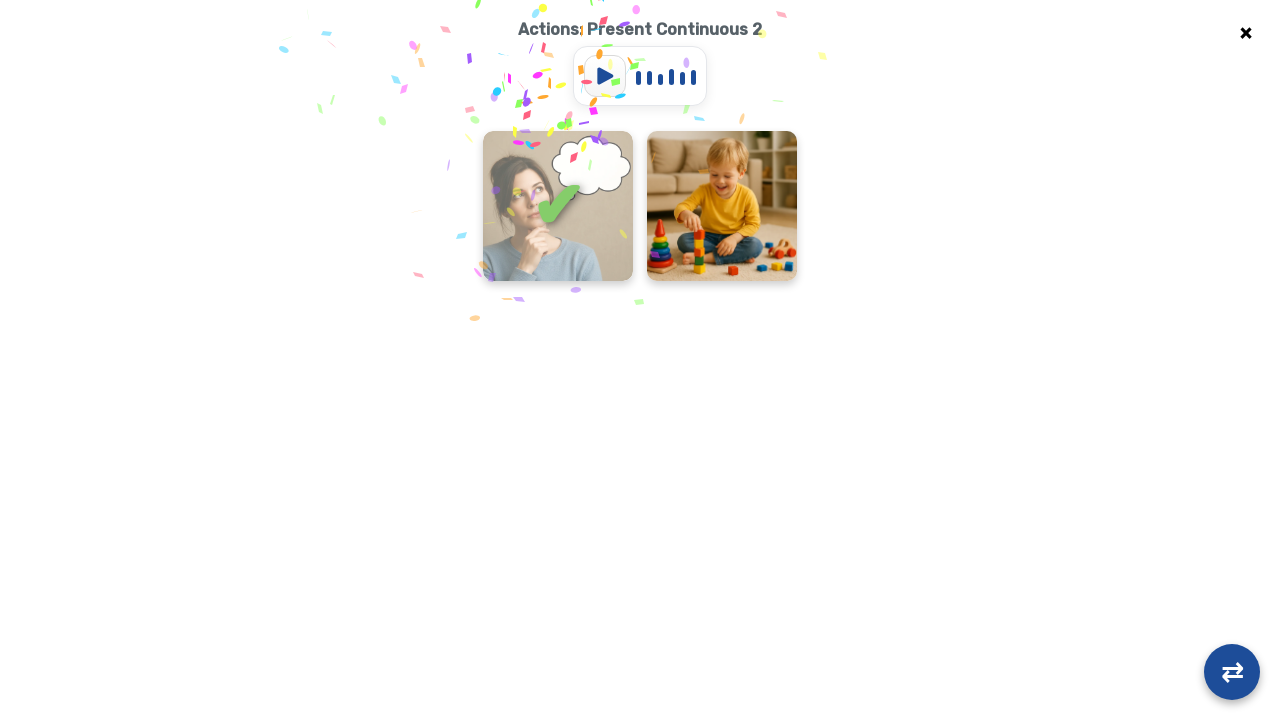

Round 3: Clicked flashcard 1 at (722, 206) on .flashcard-container >> nth=1
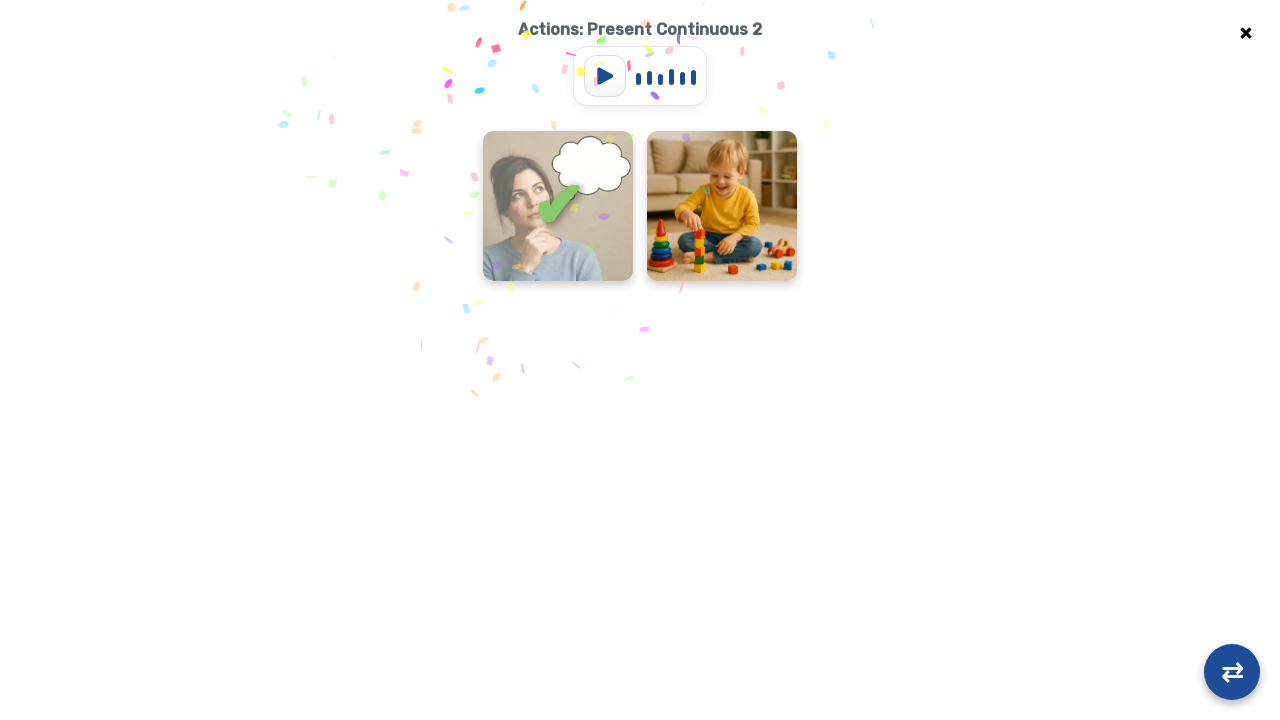

Round 3: Clicked flashcard 0 at (476, 206) on .flashcard-container >> nth=0
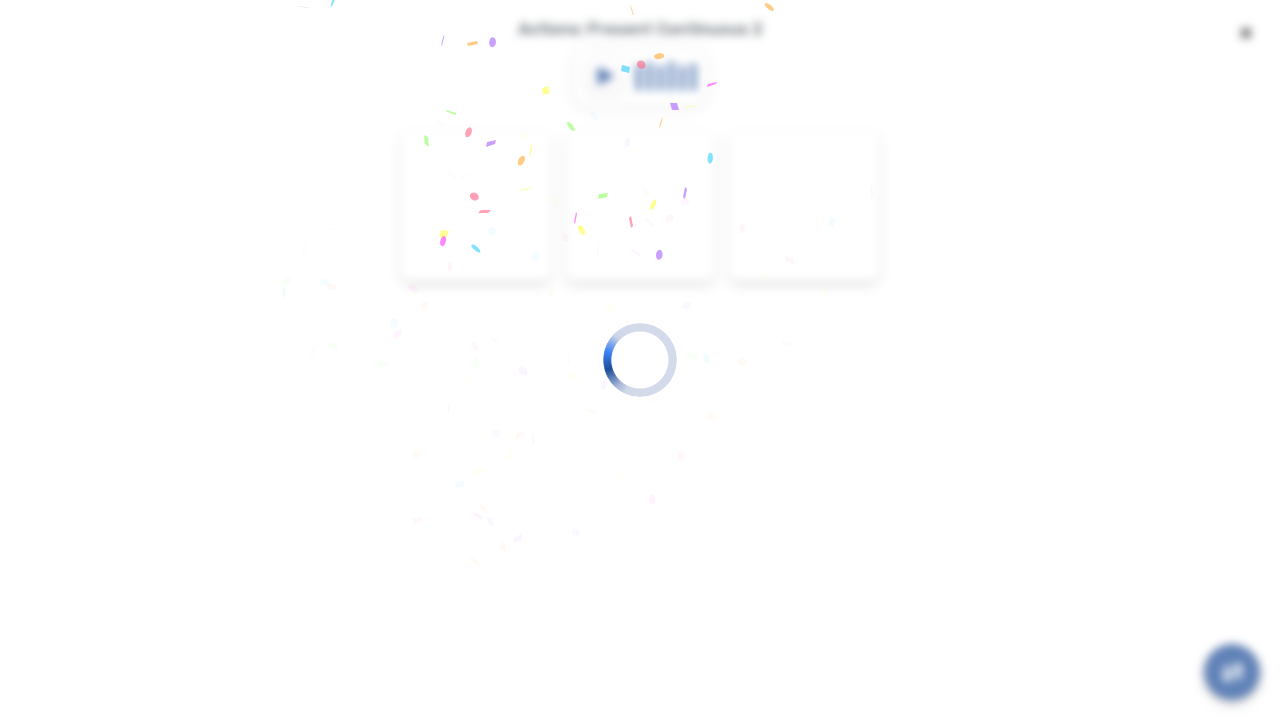

Round 3: Clicked flashcard 1 at (640, 206) on .flashcard-container >> nth=1
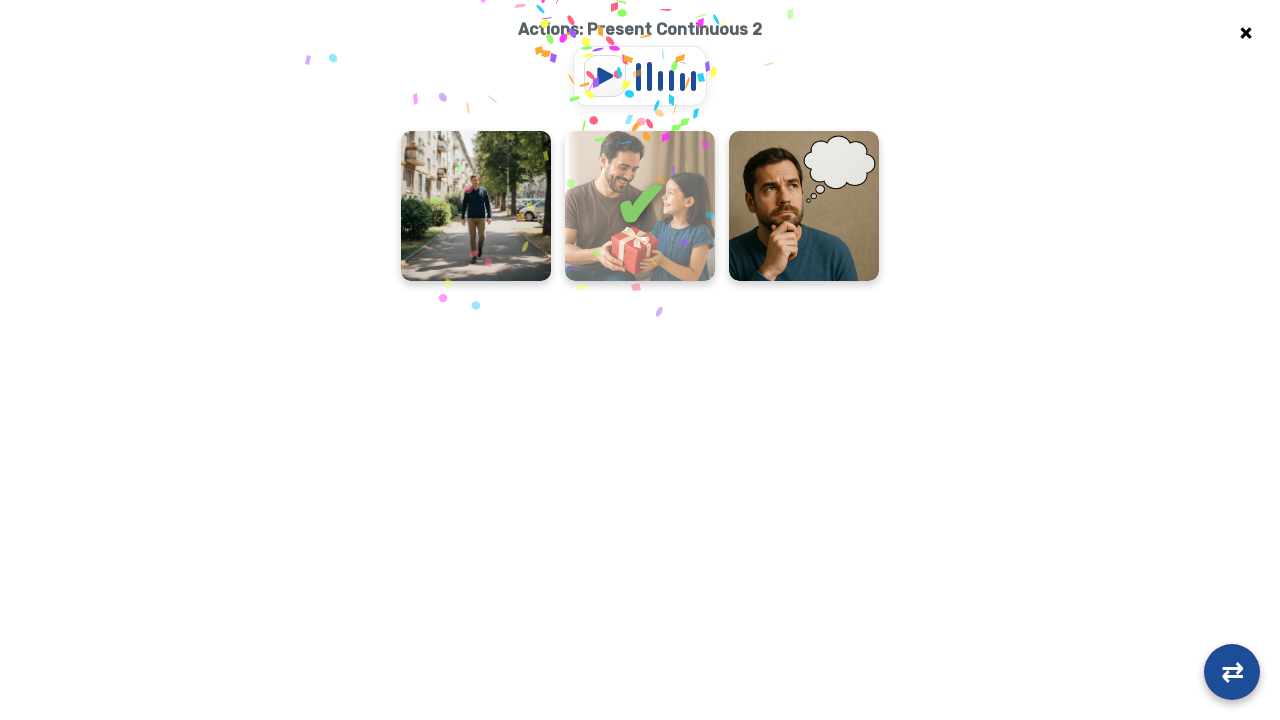

Round 3: Clicked flashcard 0 at (476, 206) on .flashcard-container >> nth=0
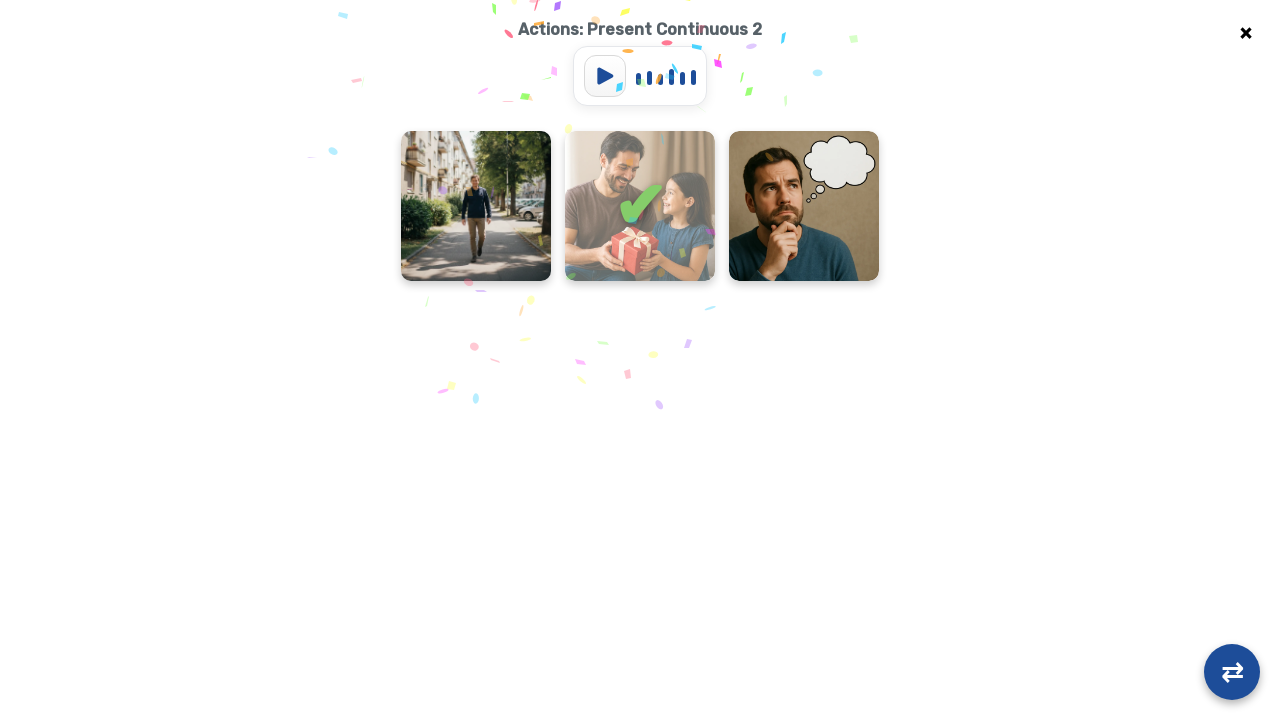

Round 3: Clicked flashcard 1 at (640, 206) on .flashcard-container >> nth=1
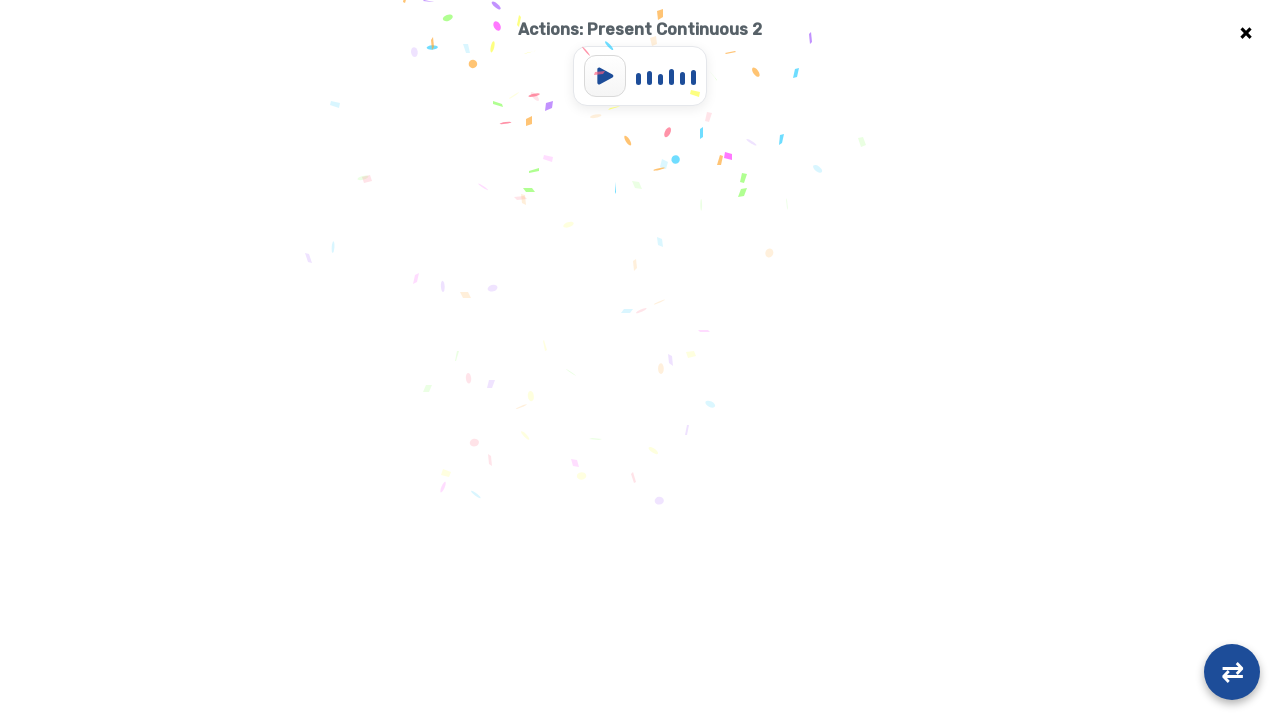

Round 3: Clicked flashcard 2 at (722, 206) on .flashcard-container >> nth=2
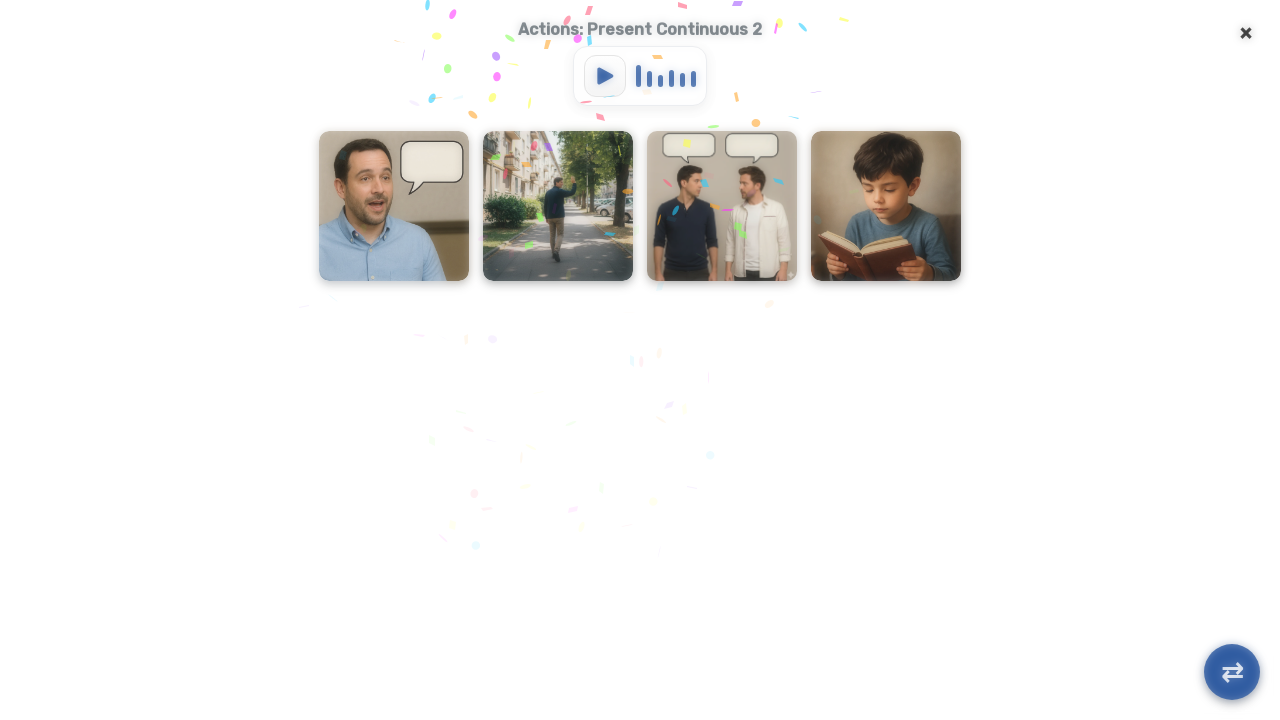

Round 3: Clicked flashcard 0 at (394, 206) on .flashcard-container >> nth=0
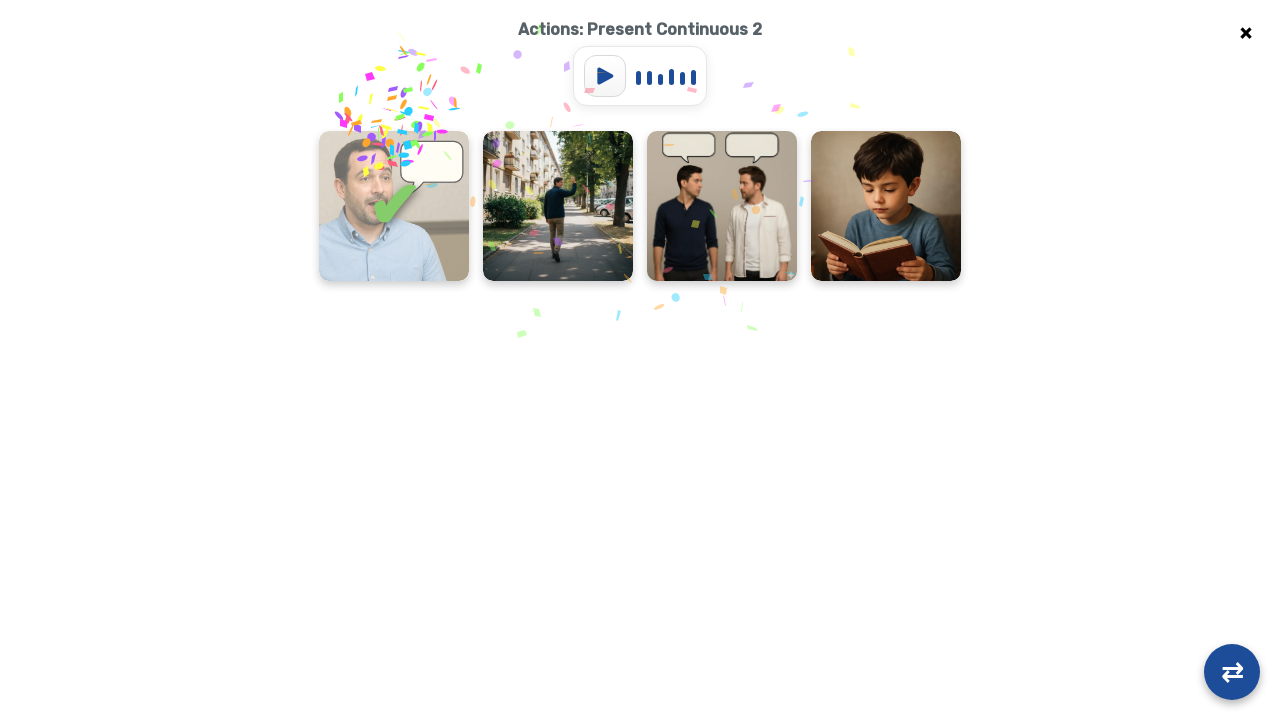

Round 3: Clicked flashcard 1 at (558, 206) on .flashcard-container >> nth=1
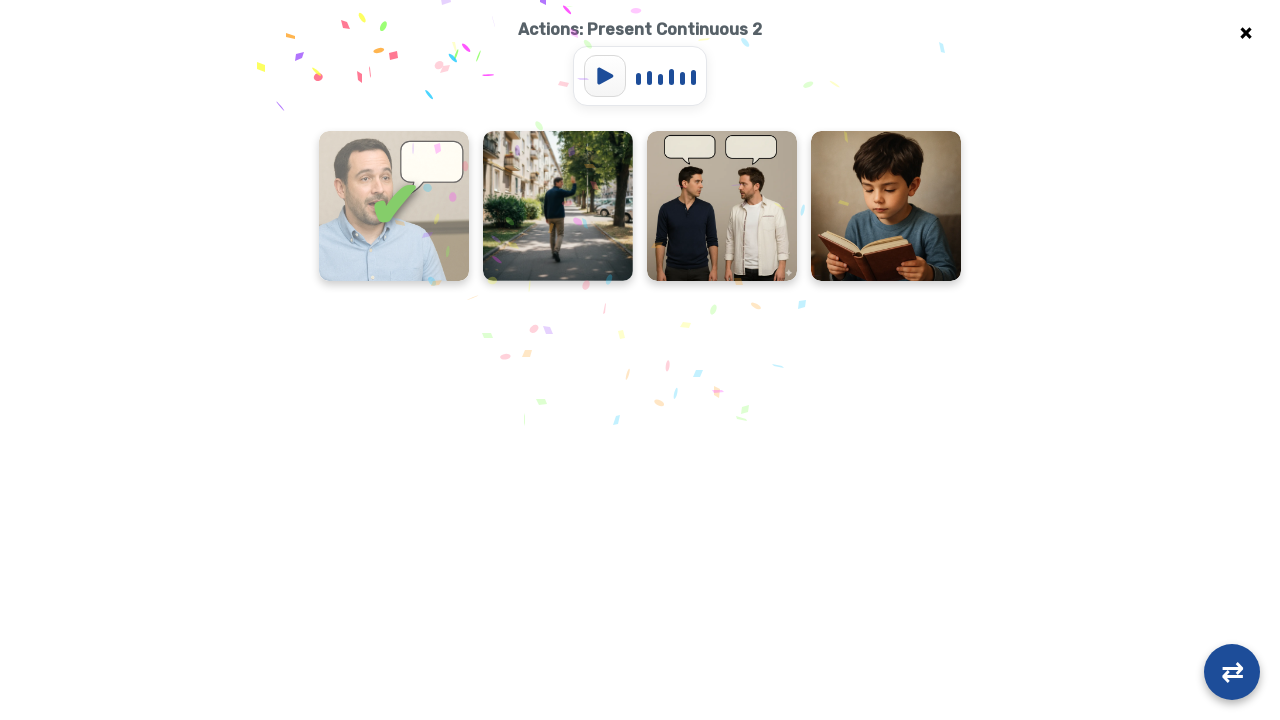

Round 3: Clicked flashcard 2 at (722, 206) on .flashcard-container >> nth=2
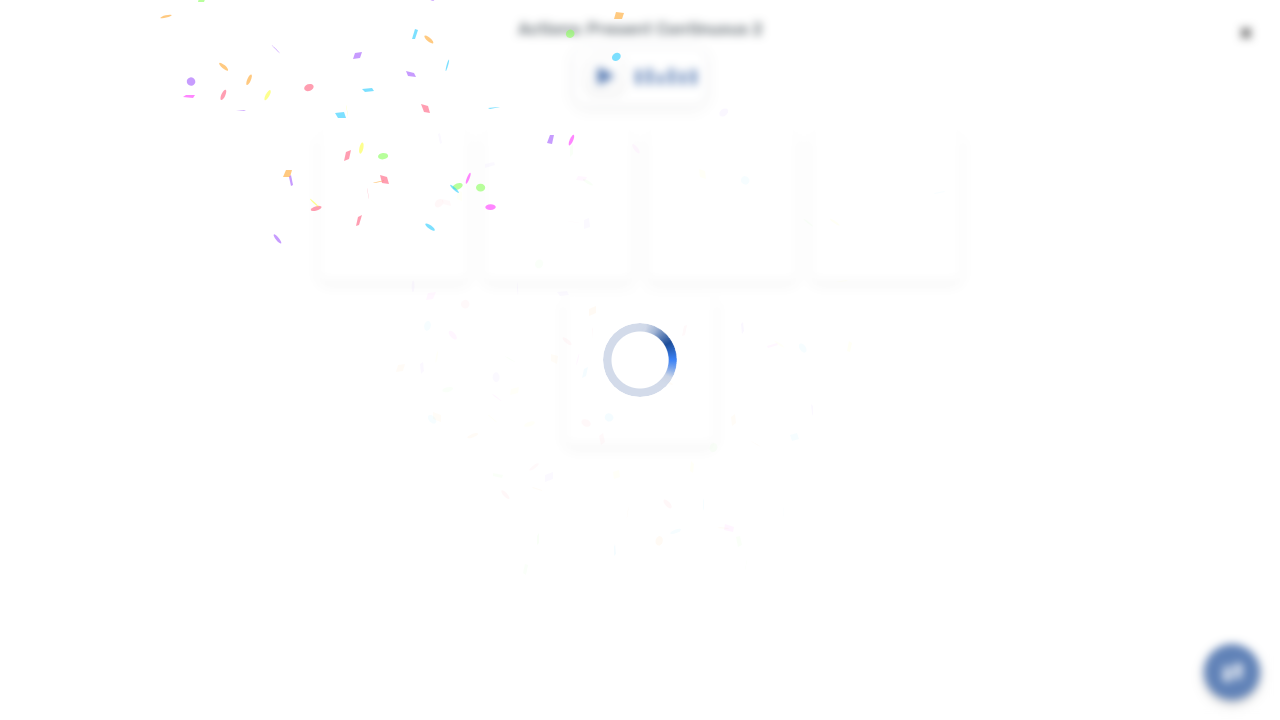

Round 3: Clicked flashcard 3 at (886, 206) on .flashcard-container >> nth=3
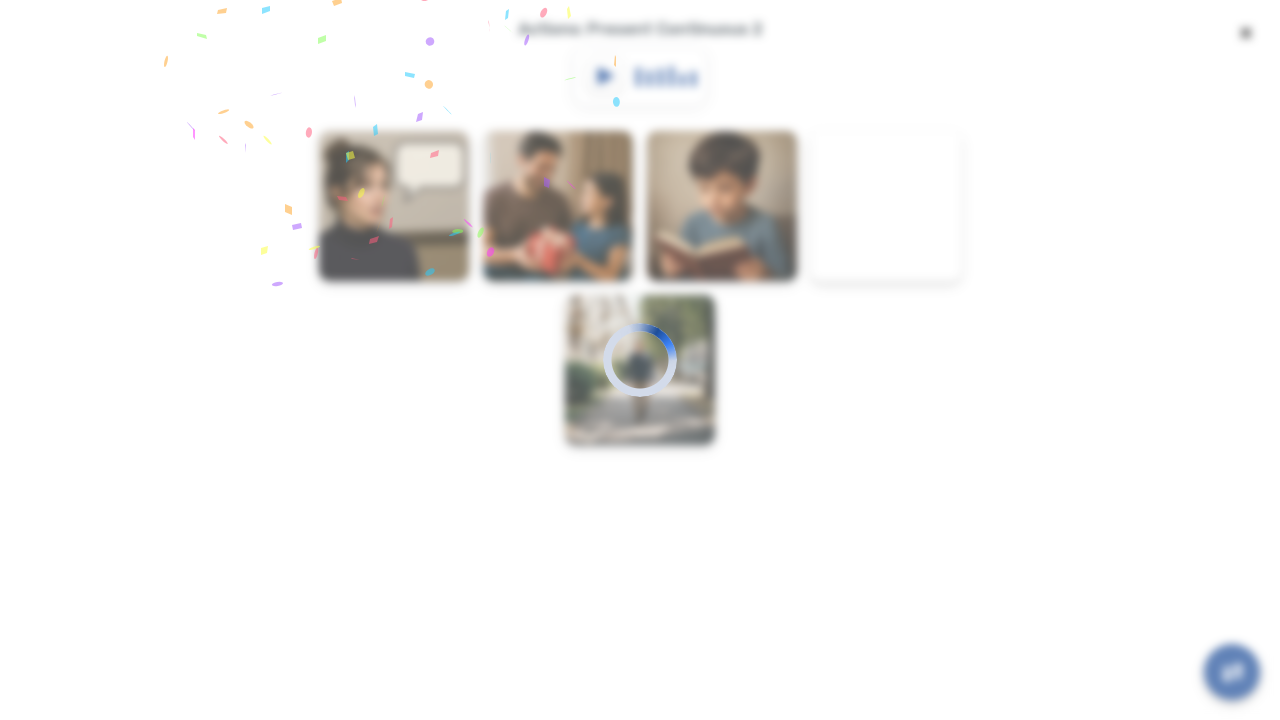

Round 3: Clicked flashcard 0 at (394, 206) on .flashcard-container >> nth=0
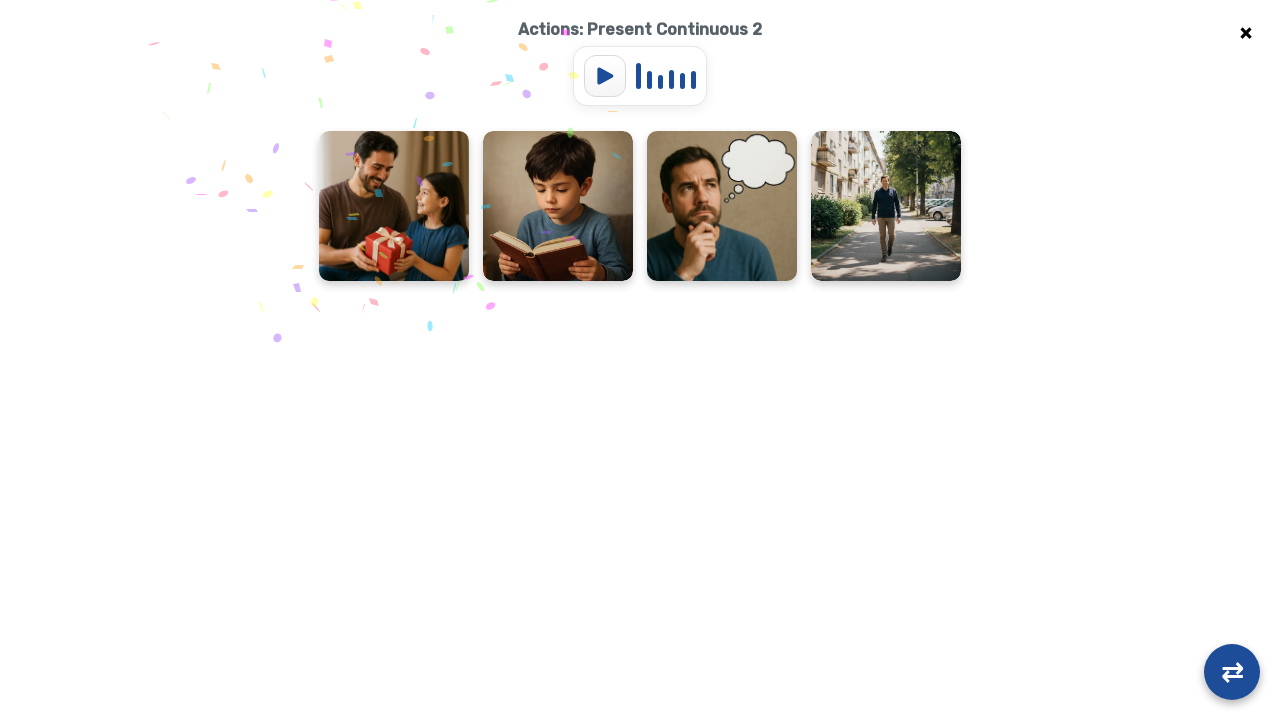

Round 3: Clicked flashcard 1 at (558, 206) on .flashcard-container >> nth=1
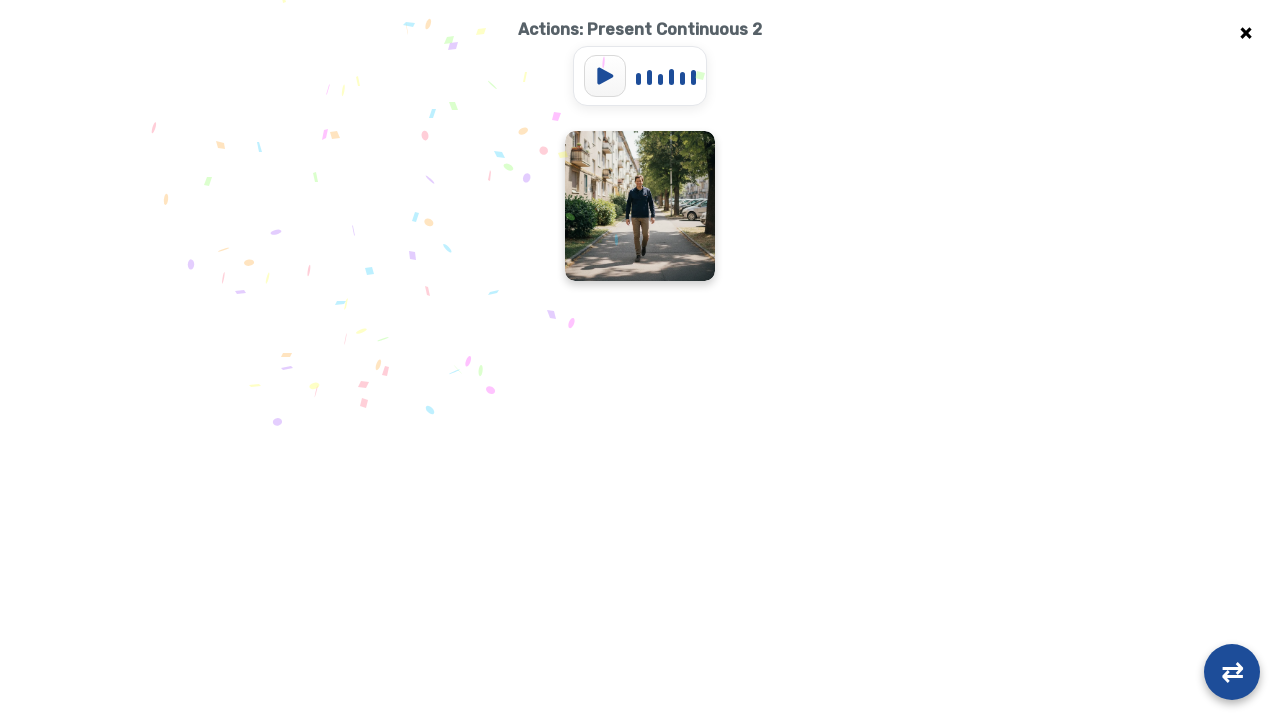

Round 3: Clicked flashcard 0 at (640, 206) on .flashcard-container >> nth=0
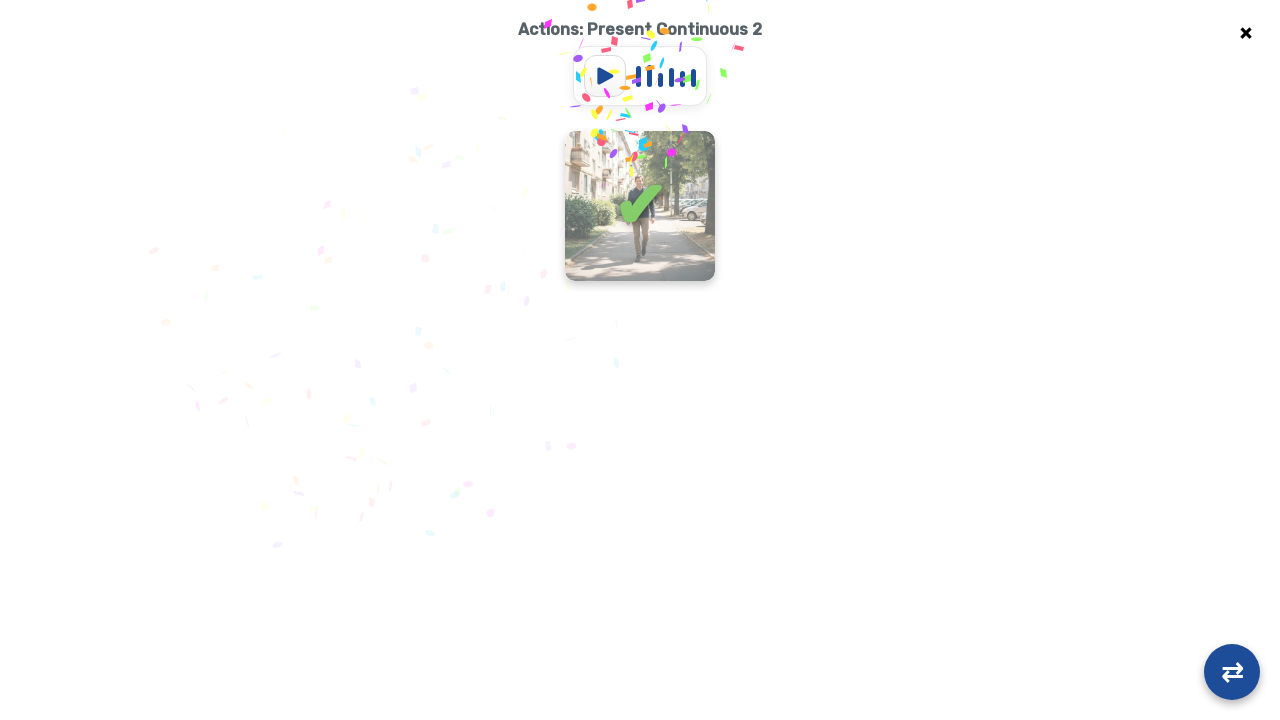

Round 3: Clicked flashcard 0 at (640, 206) on .flashcard-container >> nth=0
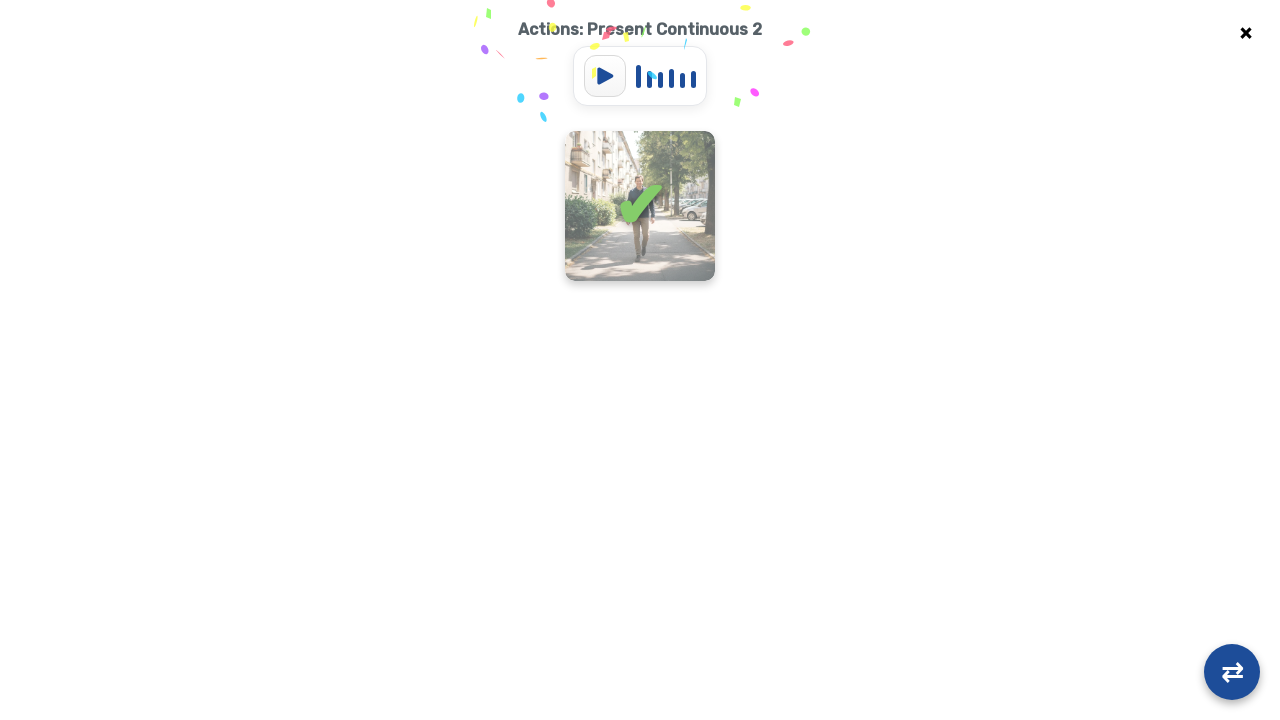

Round 3: Clicked flashcard 0 at (394, 206) on .flashcard-container >> nth=0
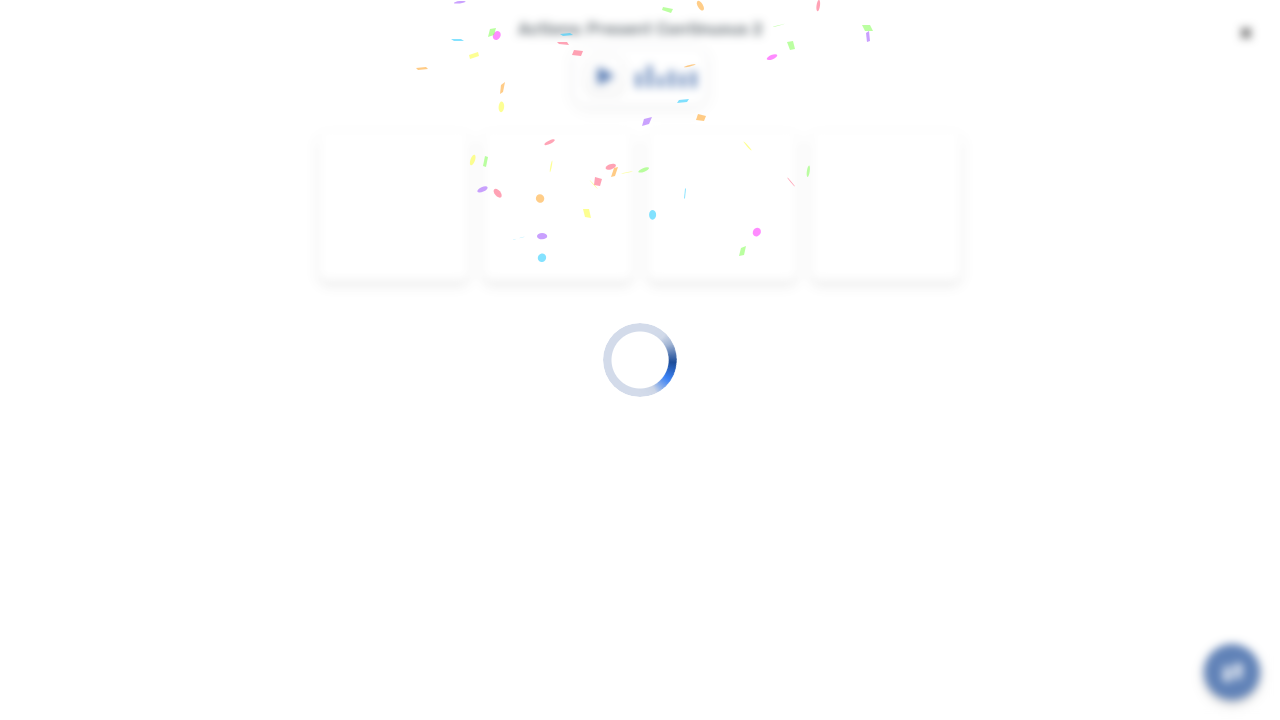

Round 3: Clicked flashcard 0 at (394, 206) on .flashcard-container >> nth=0
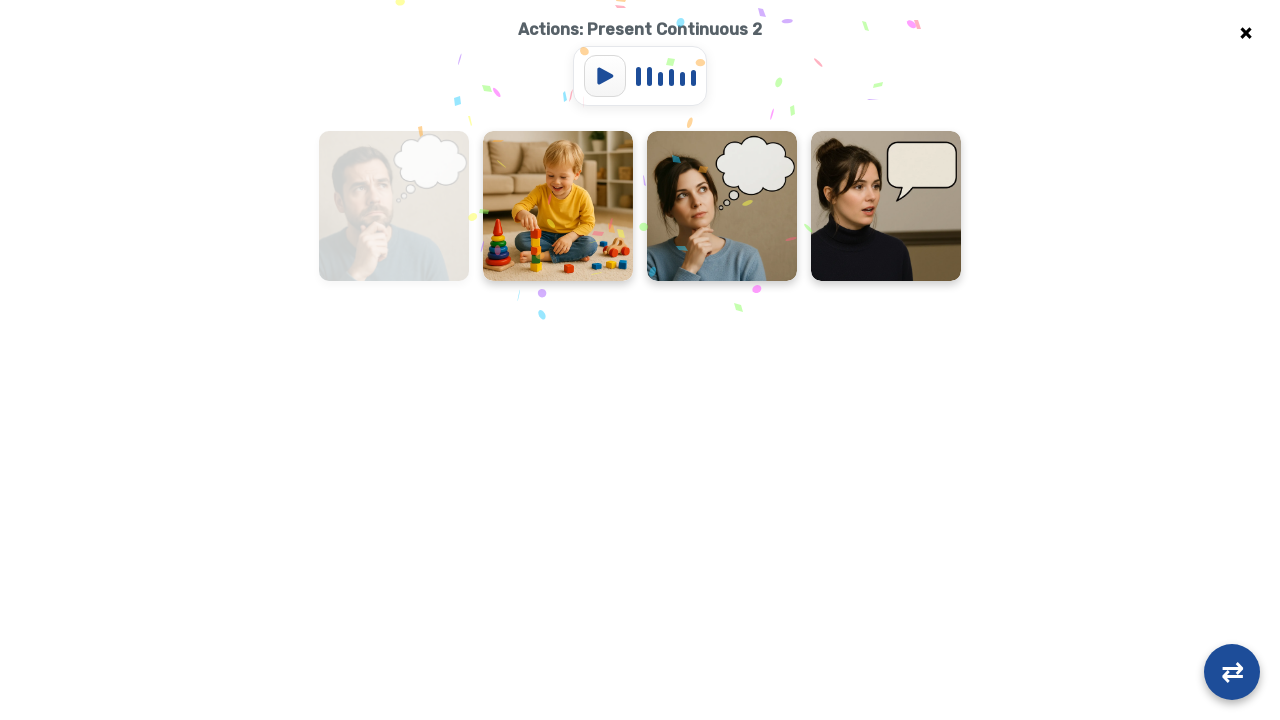

Round 3: Clicked flashcard 1 at (640, 206) on .flashcard-container >> nth=1
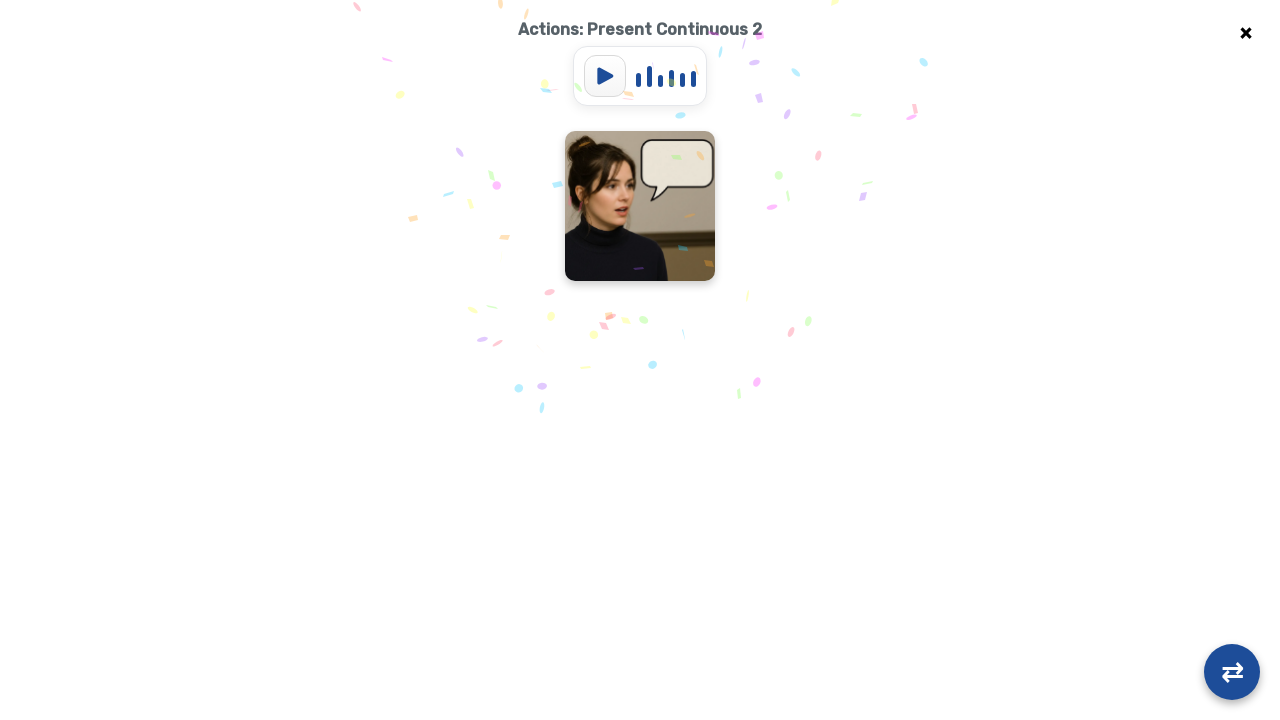

Round 3: Clicked flashcard 0 at (640, 206) on .flashcard-container >> nth=0
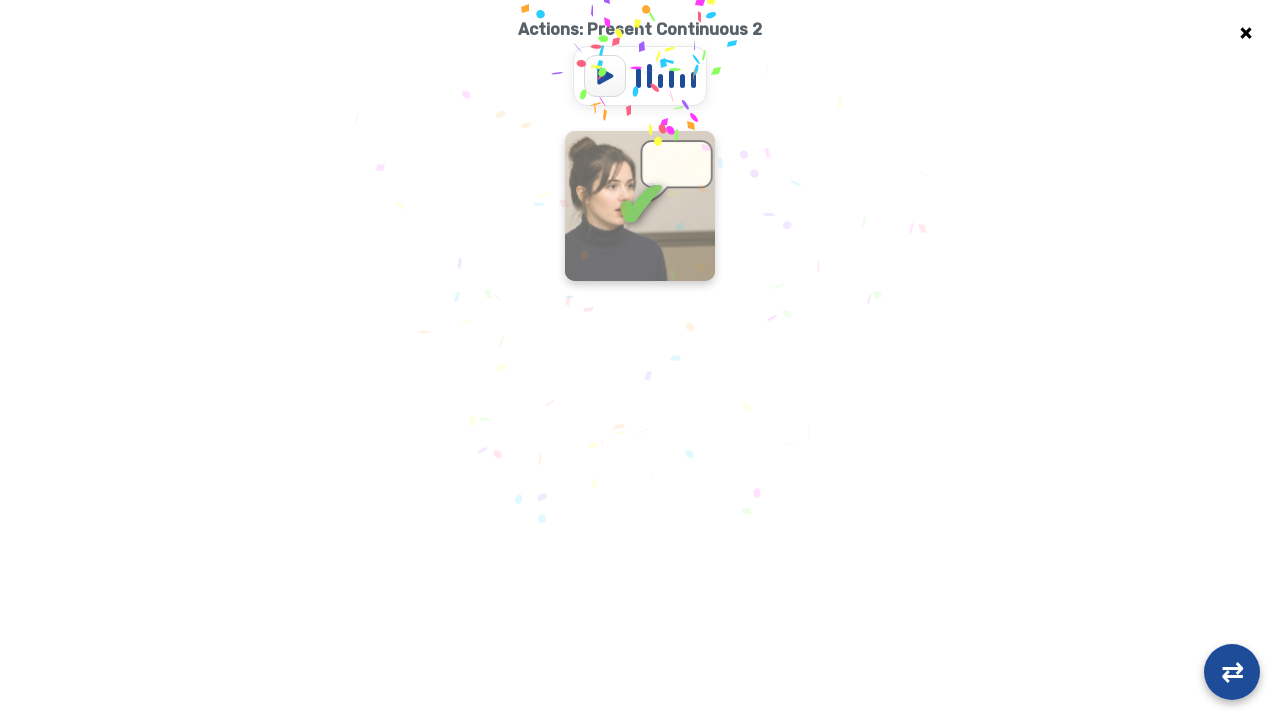

Round 3: Clicked flashcard 0 at (640, 206) on .flashcard-container >> nth=0
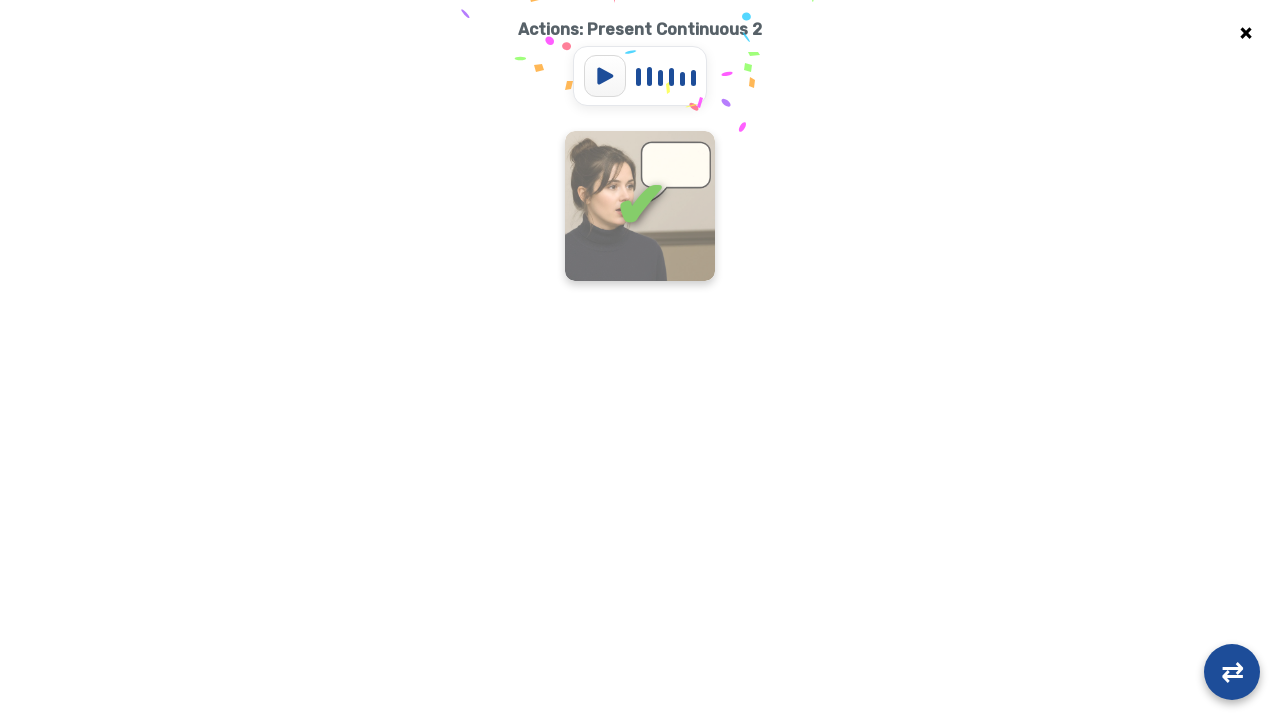

Round 3: Clicked flashcard 0 at (476, 206) on .flashcard-container >> nth=0
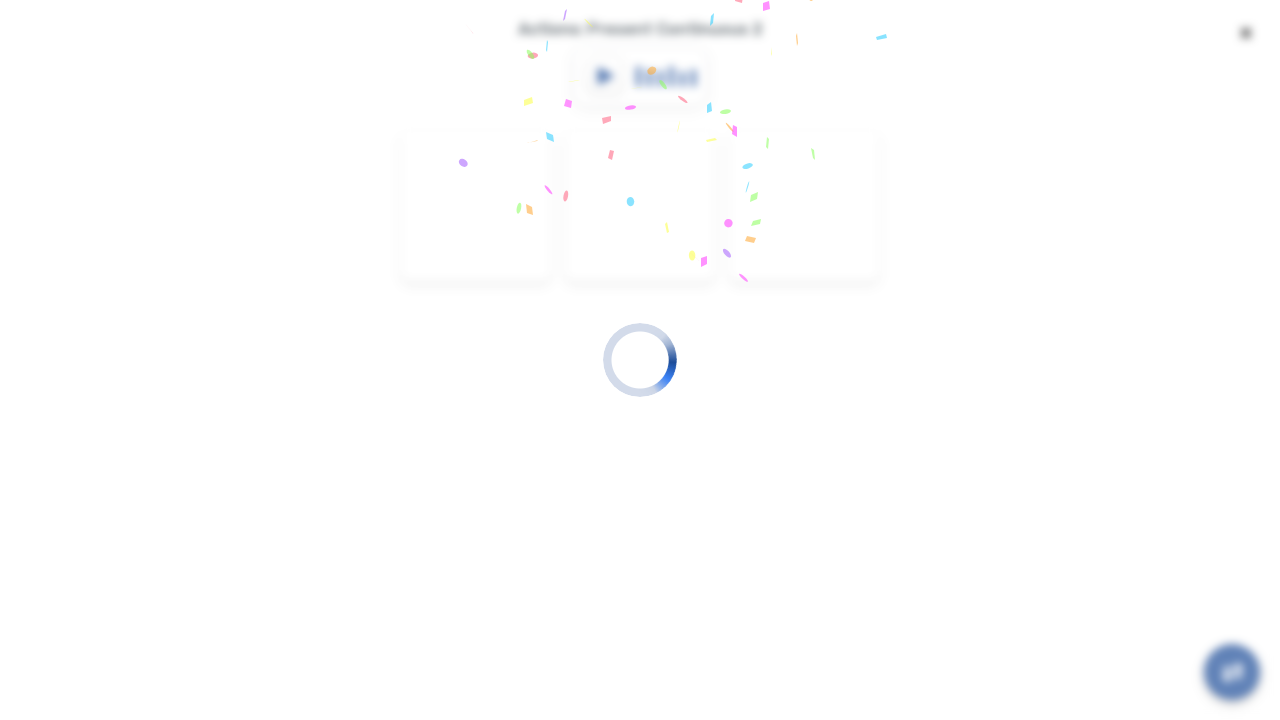

Round 3: Clicked flashcard 0 at (476, 206) on .flashcard-container >> nth=0
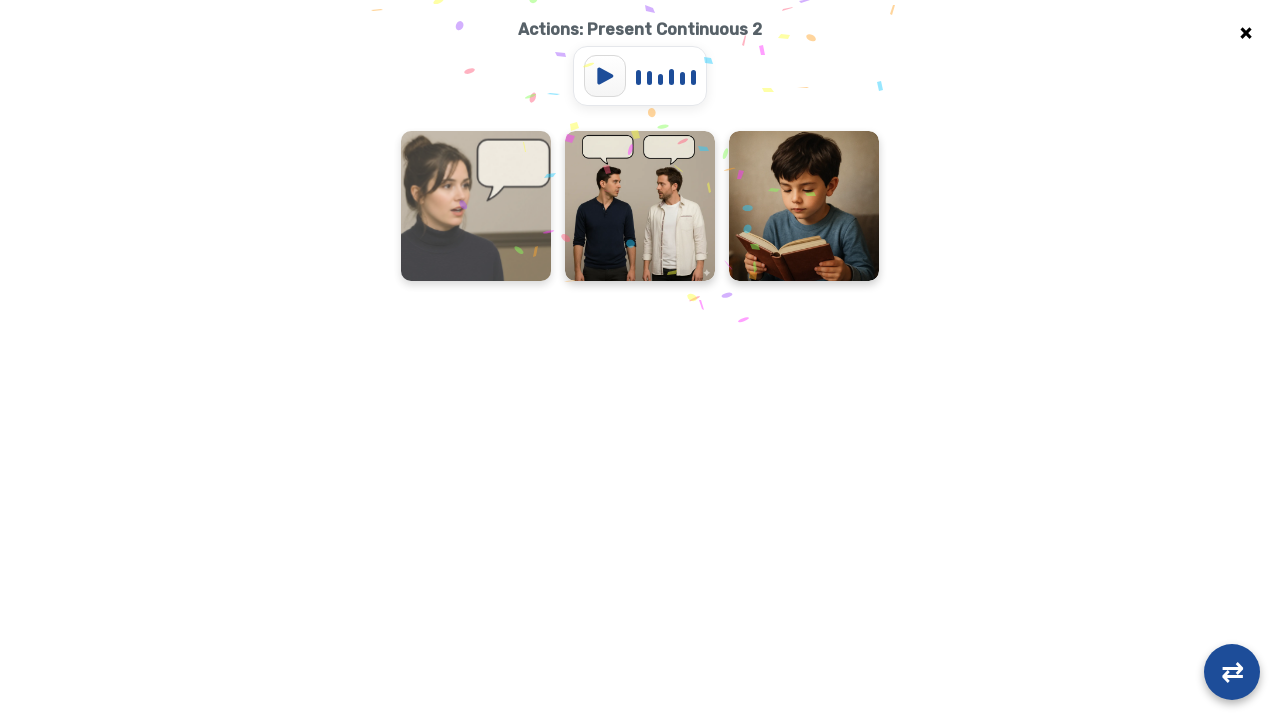

Round 3: Clicked flashcard 1 at (722, 206) on .flashcard-container >> nth=1
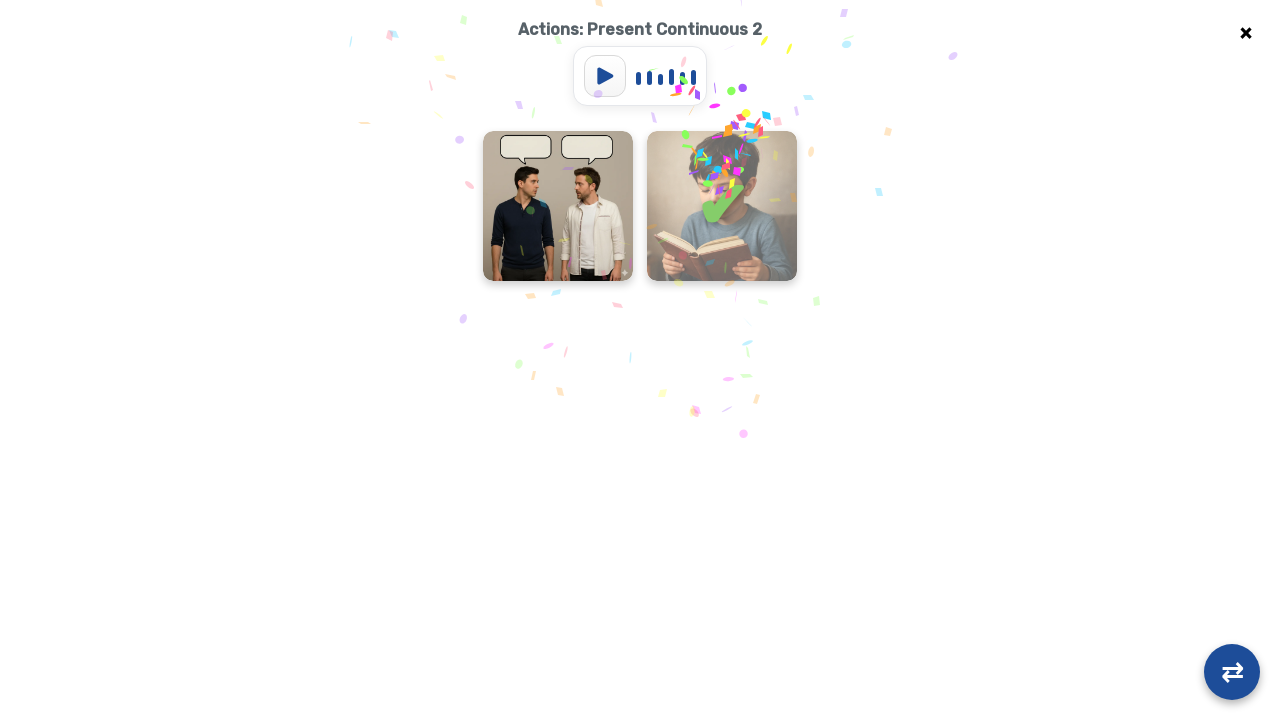

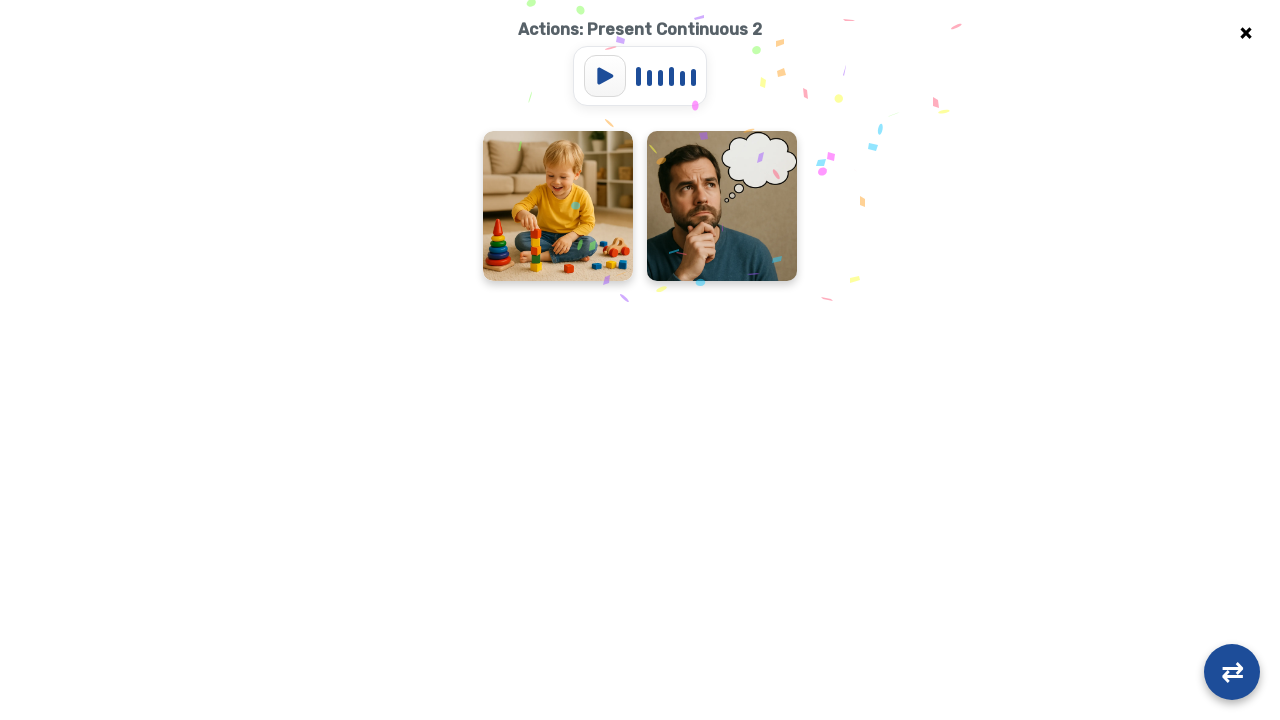